Comprehensive test of HTML table interactions including reading table data, filling text fields, clicking checkboxes, radio buttons, links, and interacting with various form elements within tables

Starting URL: http://sahitest.com/demo/tableTest.htm

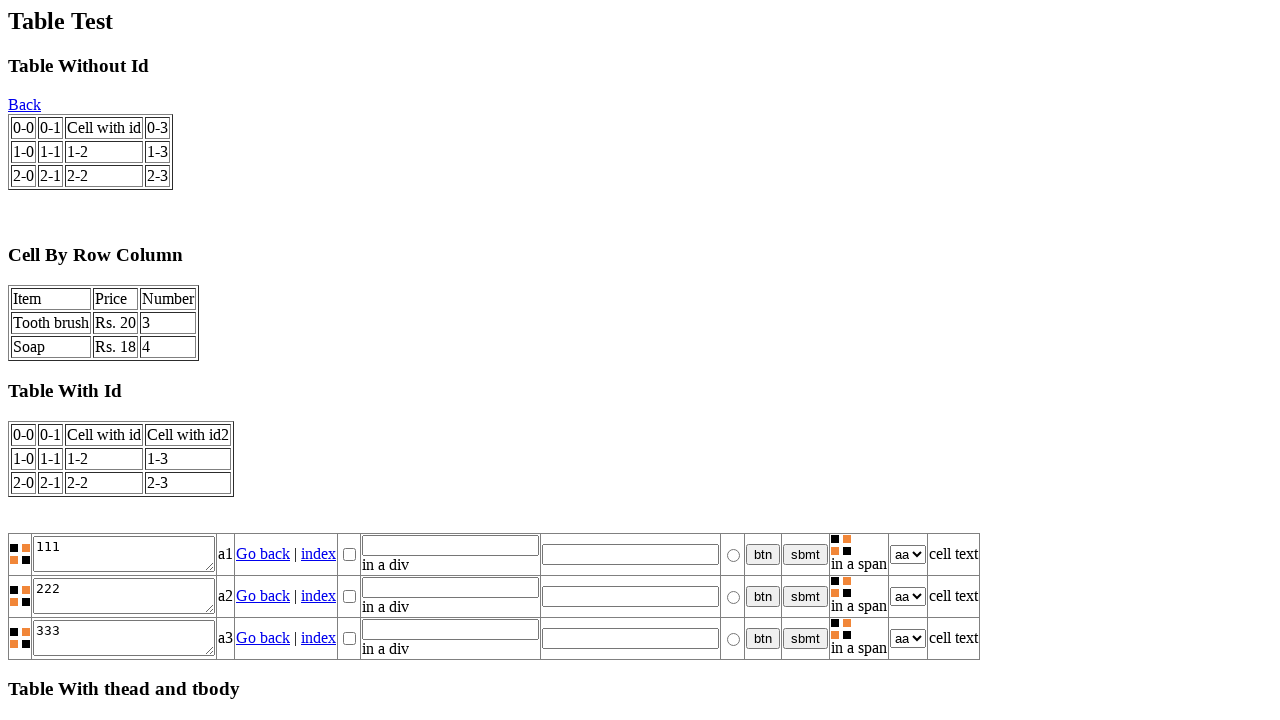

Waited for table element to load
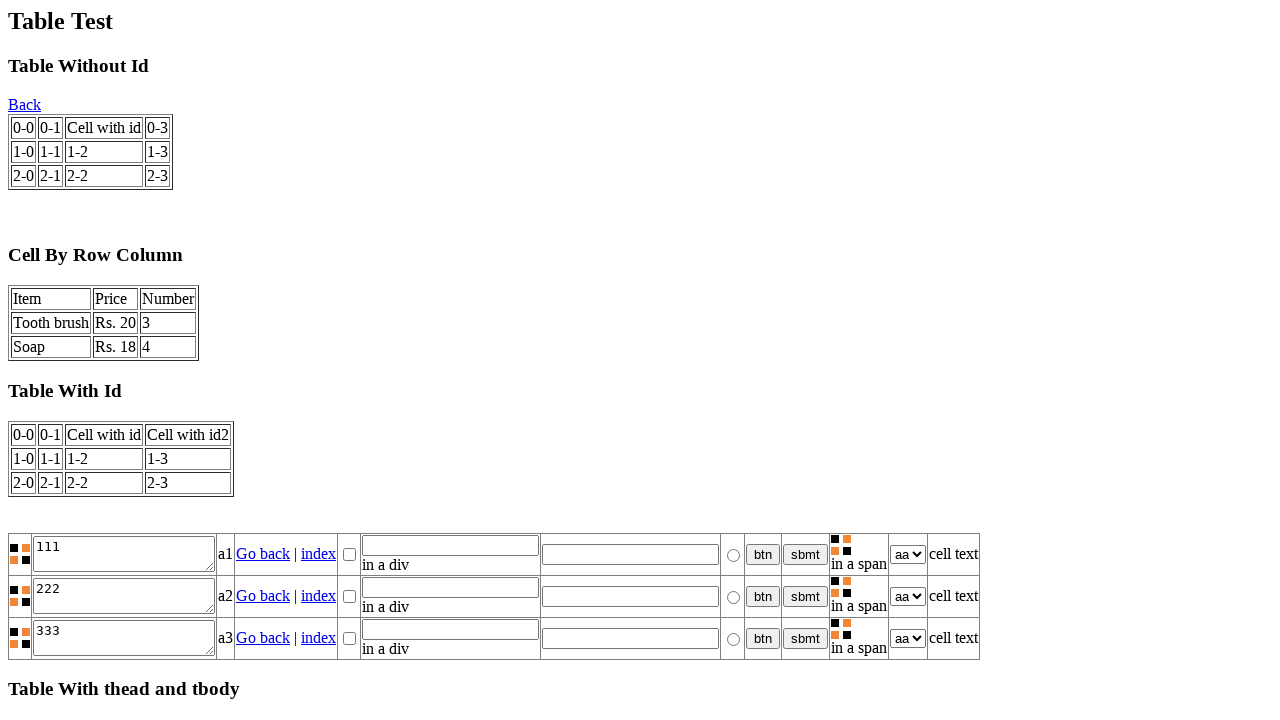

Retrieved count of rows in fourth table: 3 rows
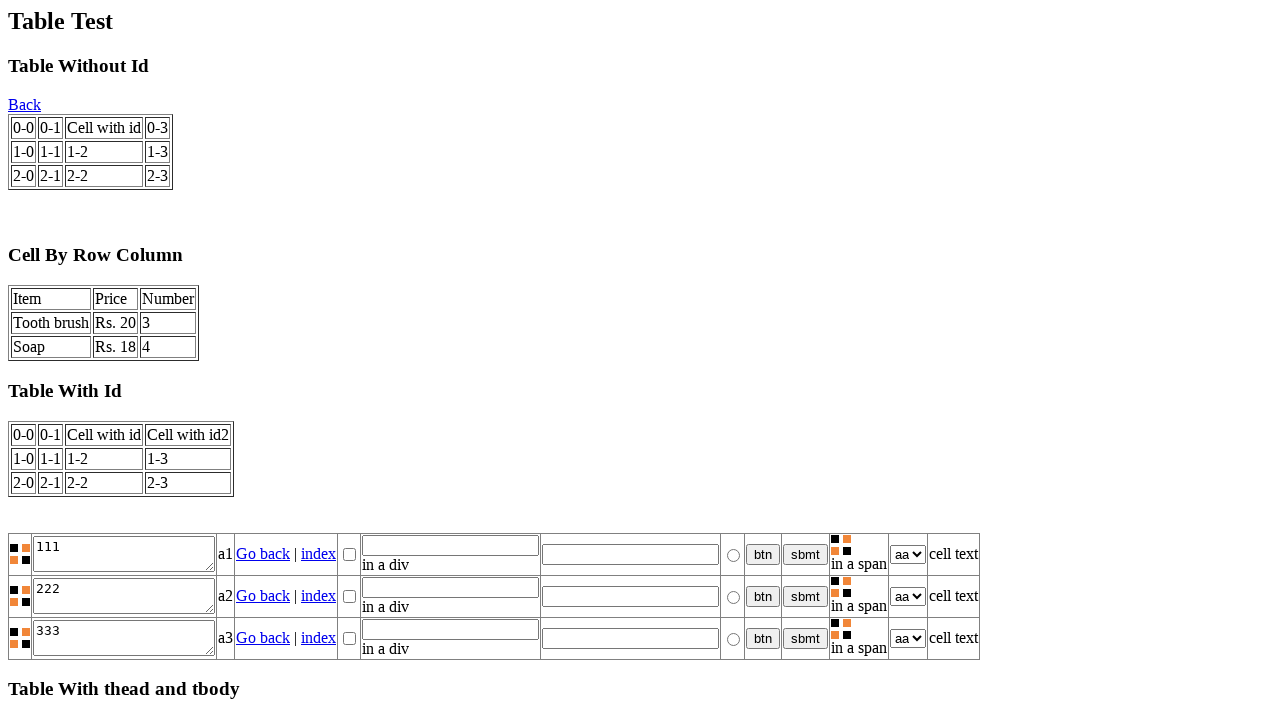

Cleared textarea in row 1, column 2 on xpath=//table[4]/tbody/tr[1]/td[2]/textarea
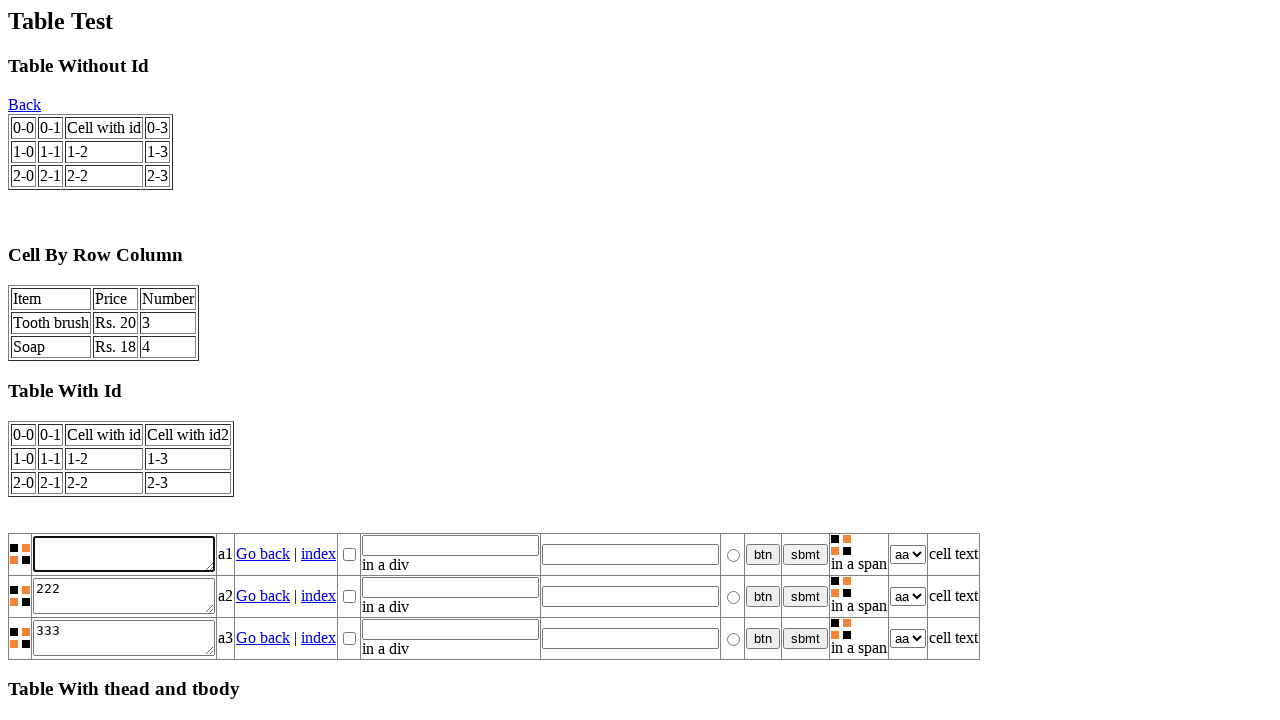

Filled textarea in row 1, column 2 with '999' on xpath=//table[4]/tbody/tr[1]/td[2]/textarea
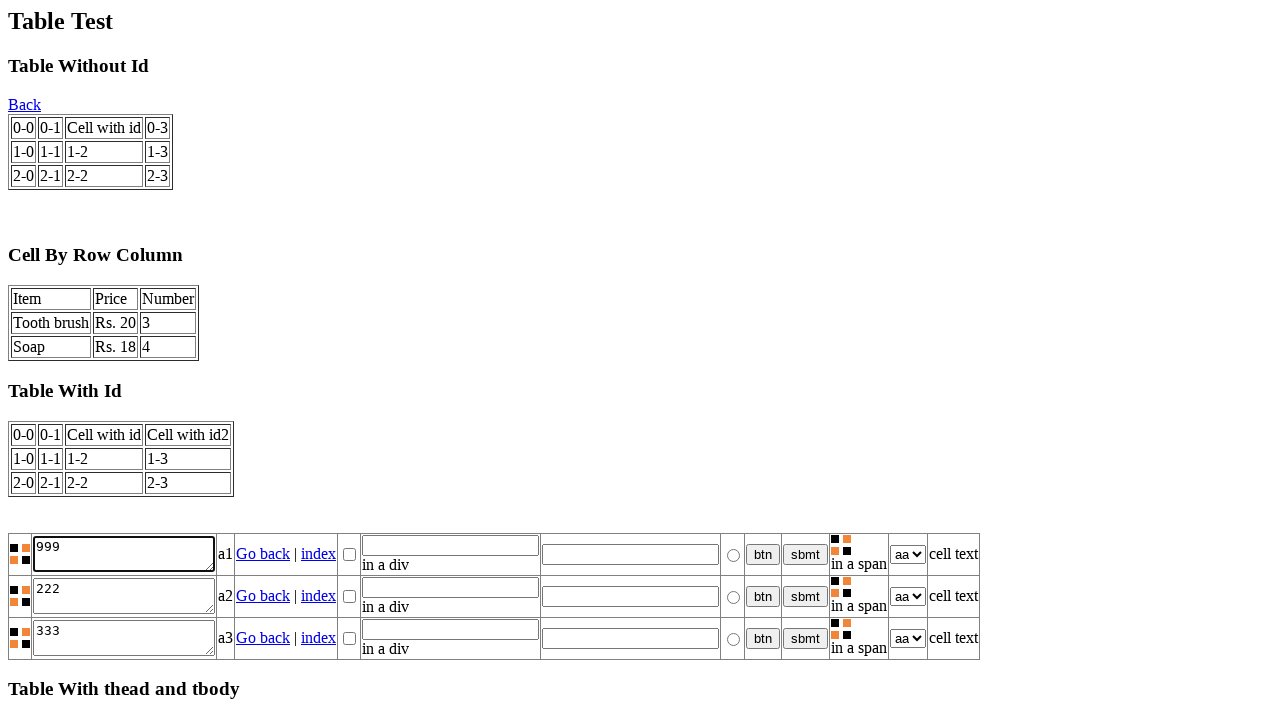

Clicked first link in row 1, column 4 at (263, 554) on xpath=//table[4]/tbody/tr[1]/td[4]/a[1]
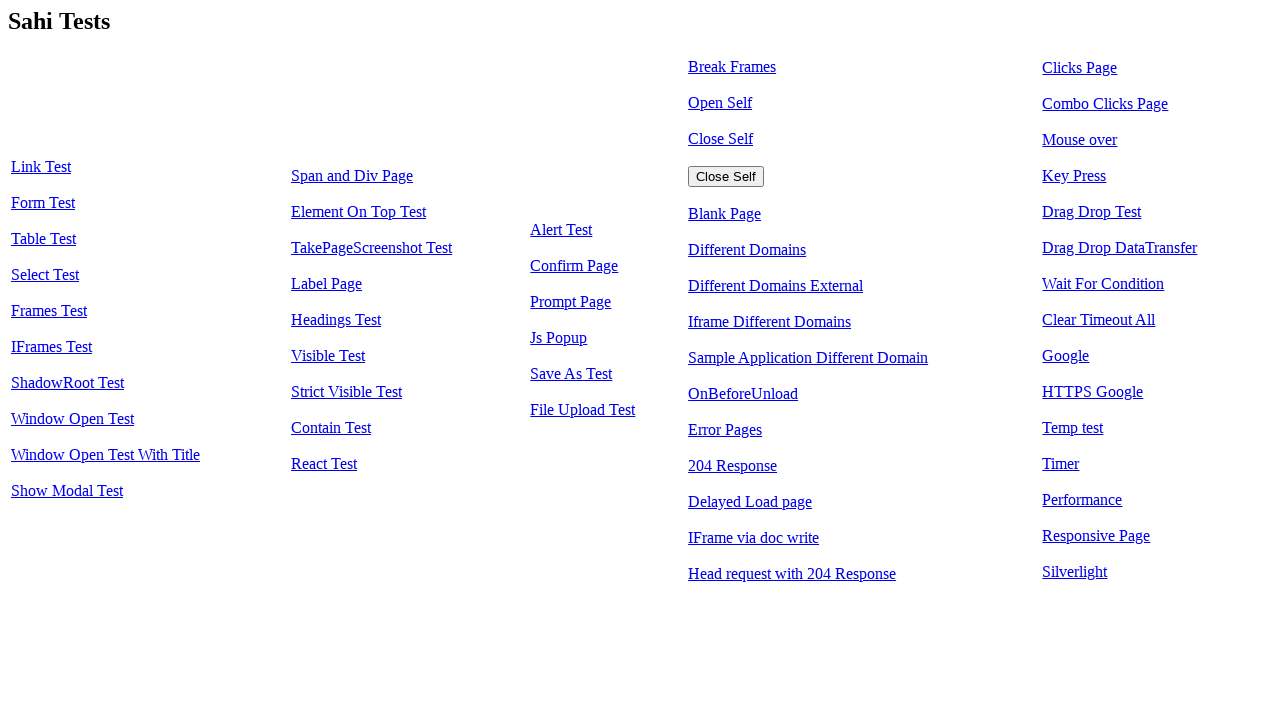

Navigated back from first link in row 1
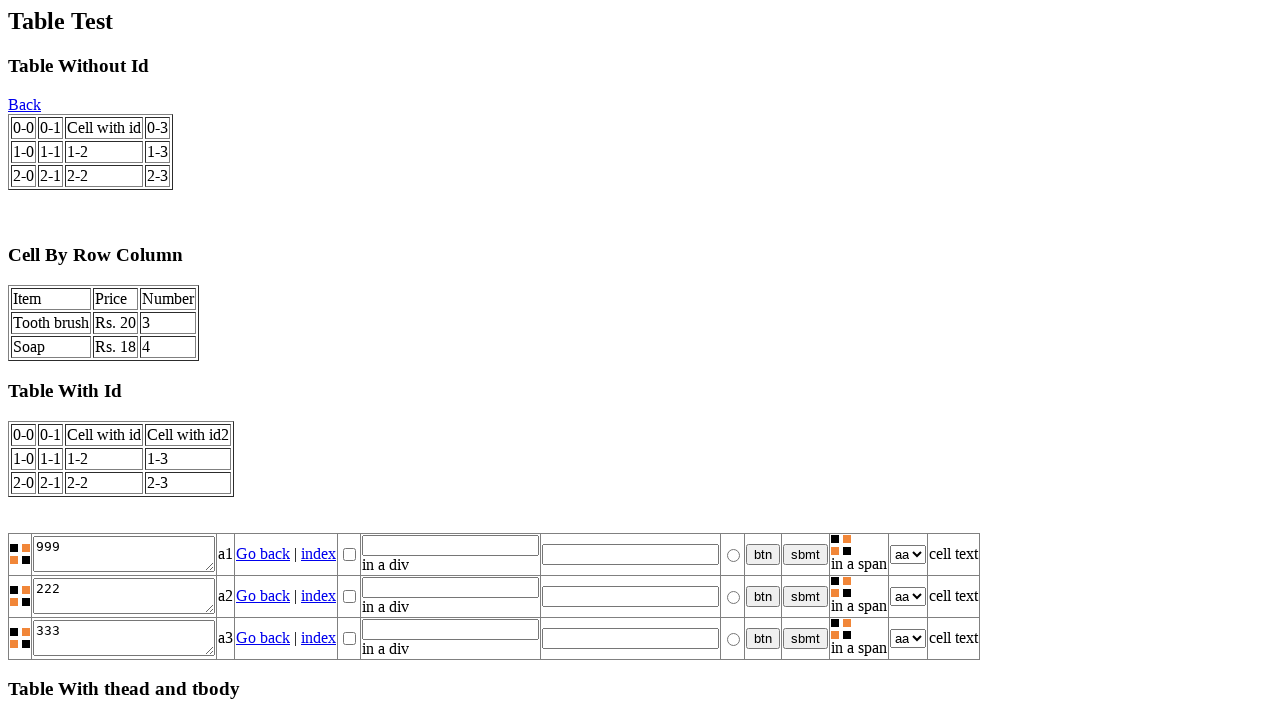

Clicked second link in row 1, column 4 at (318, 554) on xpath=//table[4]/tbody/tr[1]/td[4]/a[2]
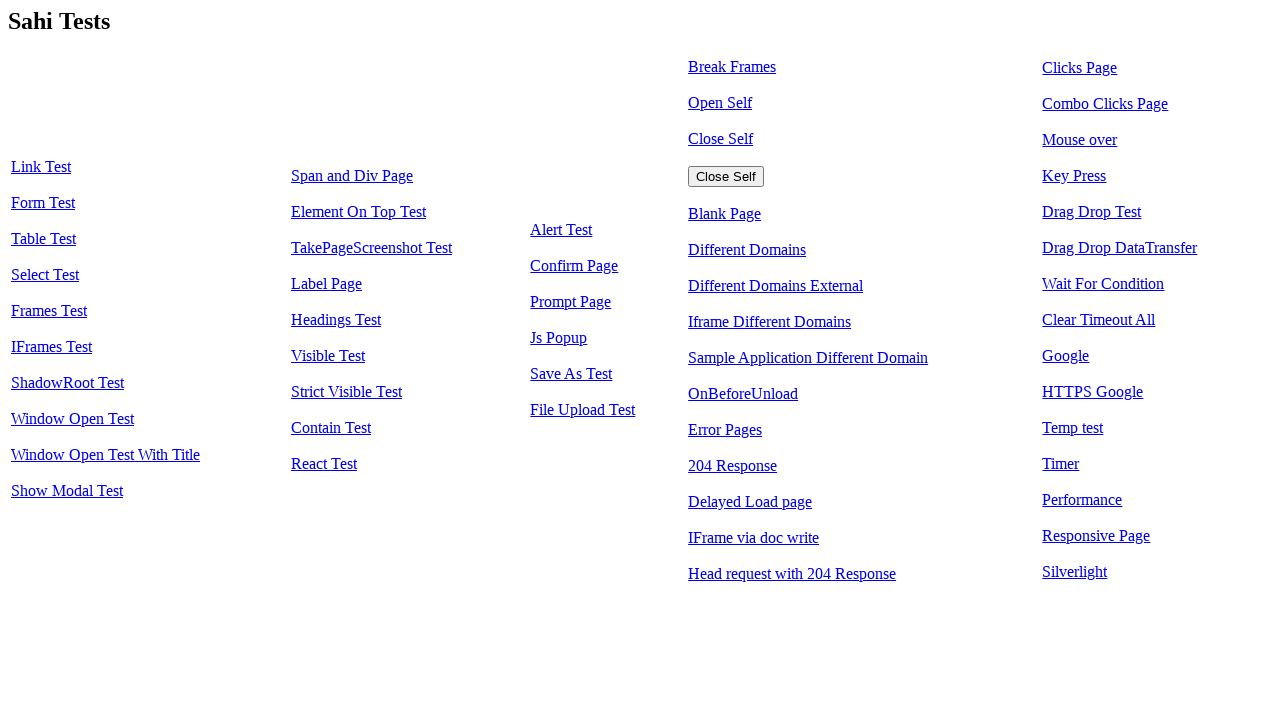

Navigated back from second link in row 1
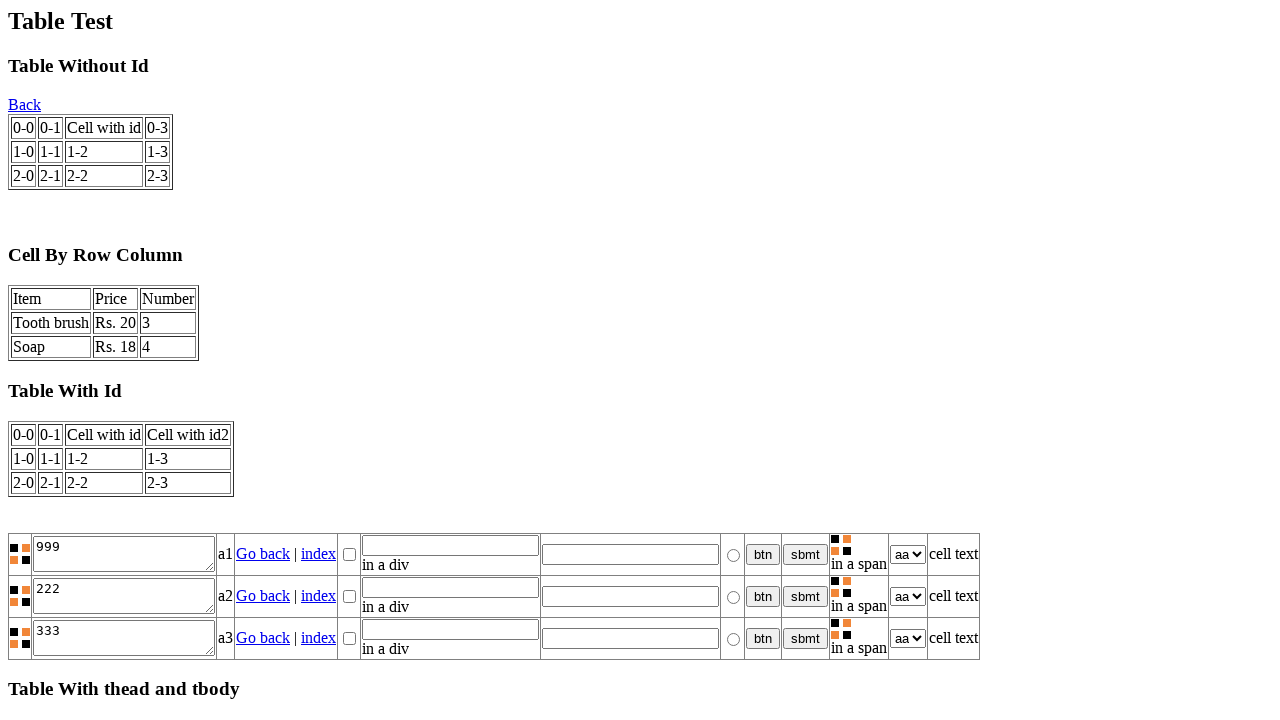

Clicked checkbox in row 1, column 5 at (350, 554) on input[name="cb"] >> nth=0
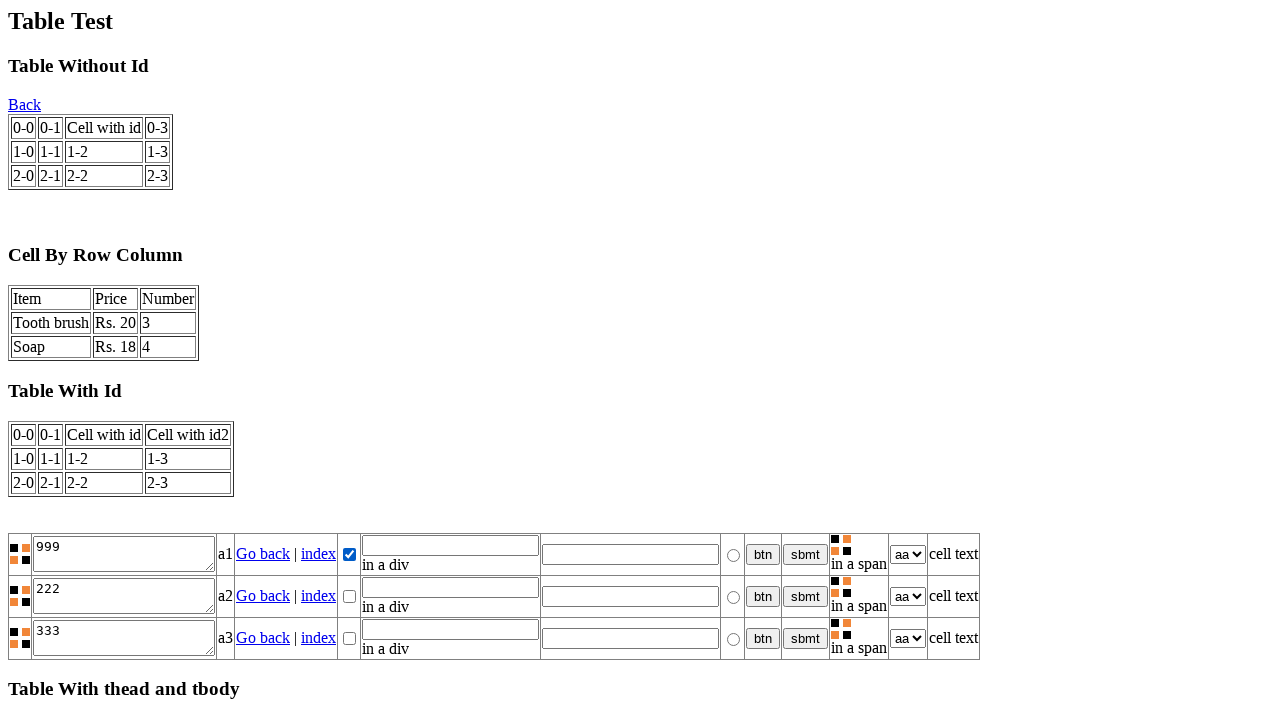

Filled textbox in row 1, column 6 with '753' on input[name="tb"] >> nth=0
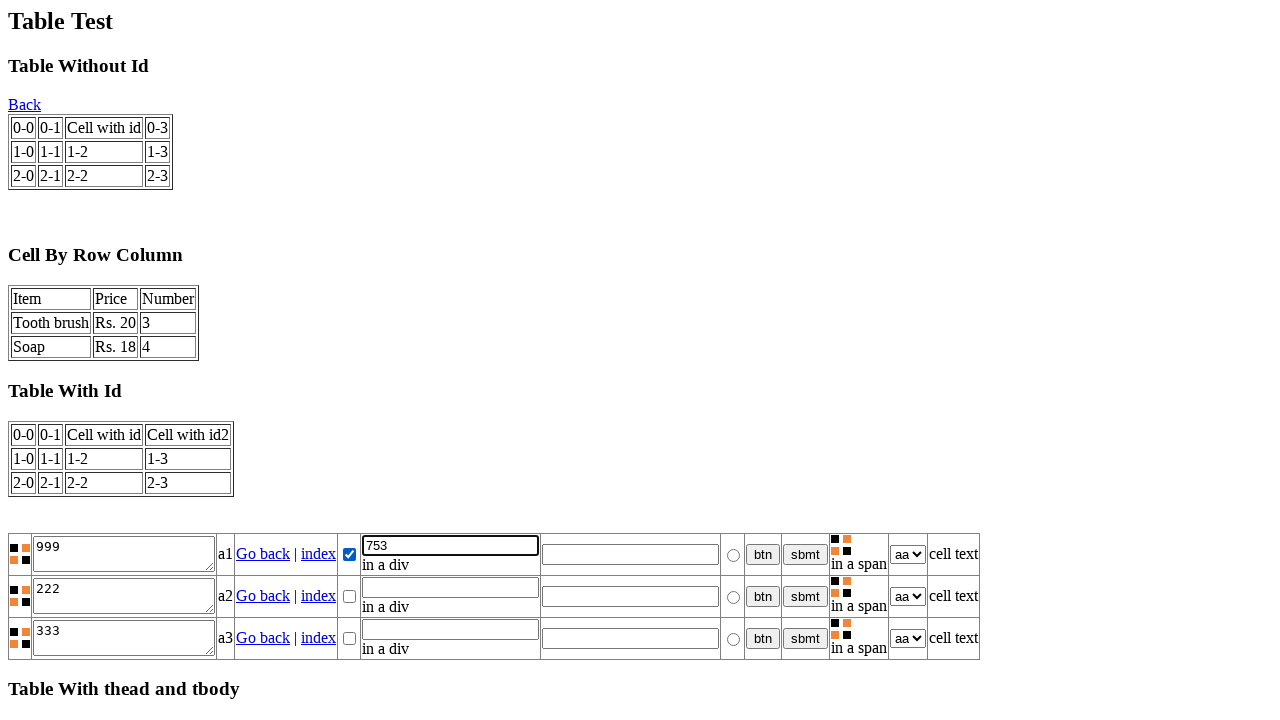

Filled password field in row 1, column 7 with '888' on input[name="pwd"] >> nth=0
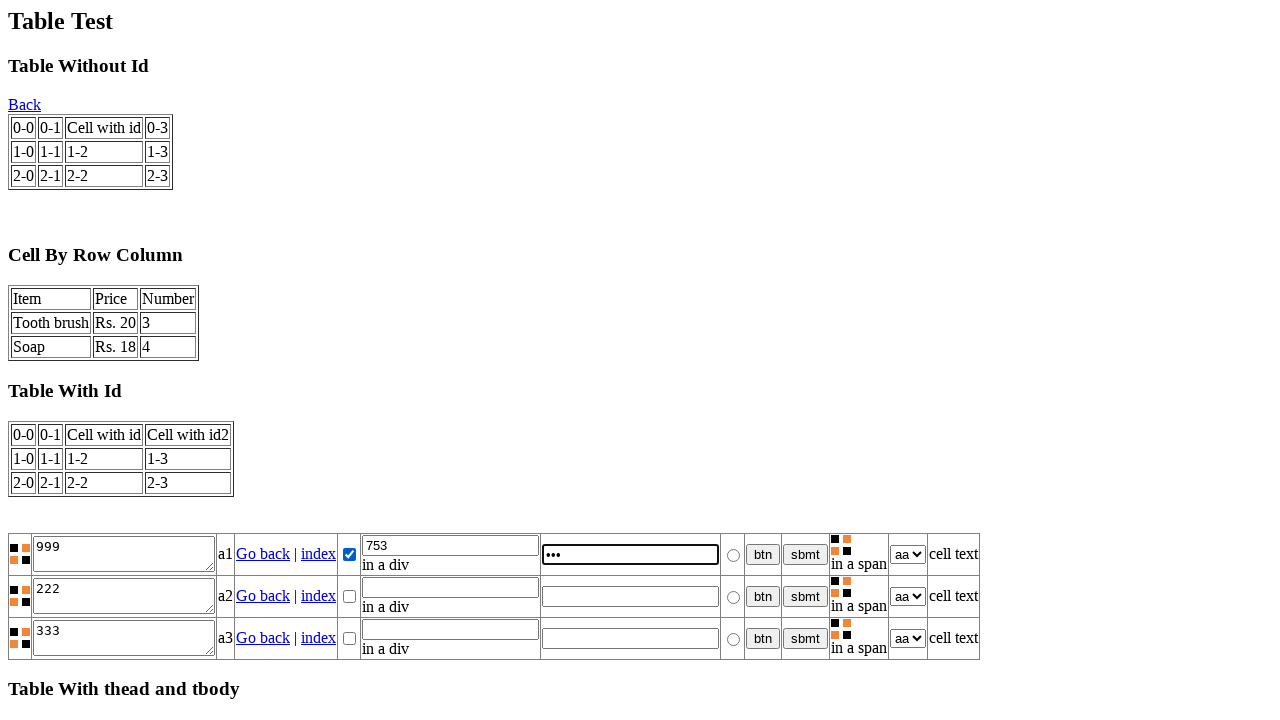

Clicked radio button in row 1, column 8 at (734, 556) on input[name="rad"] >> nth=0
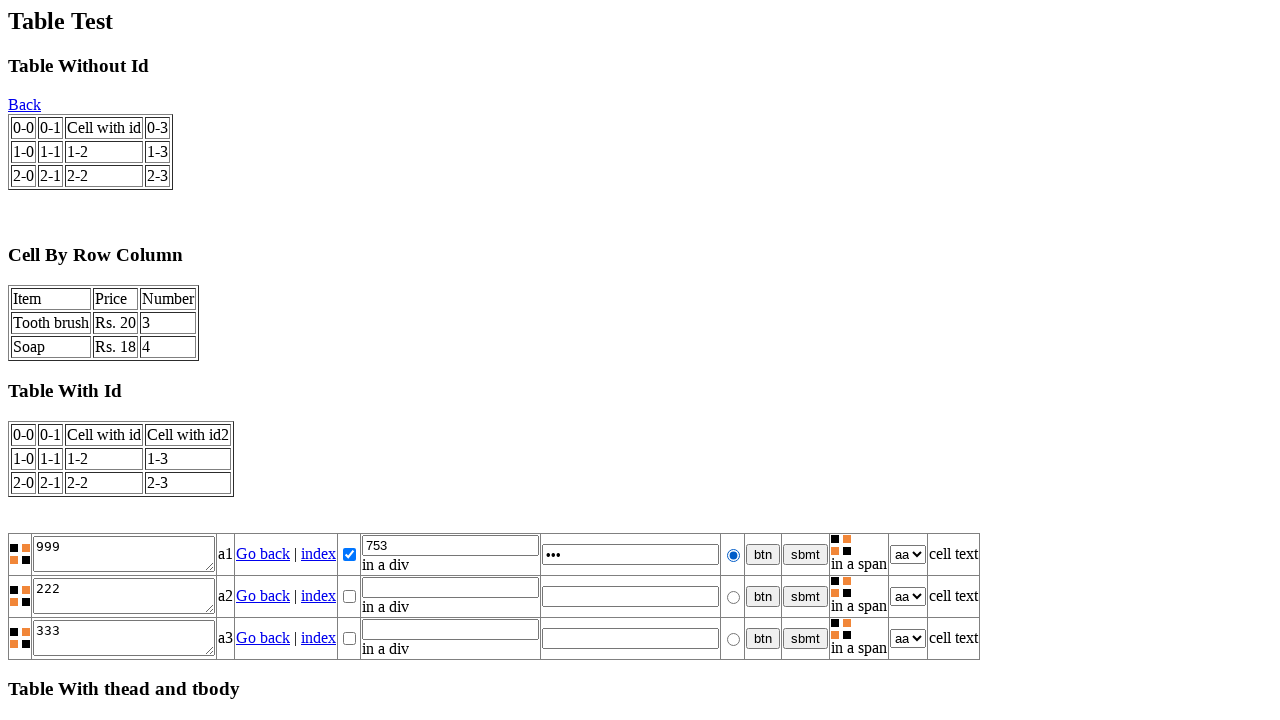

Clicked button in row 1, column 9 at (763, 554) on input[name="btn"] >> nth=0
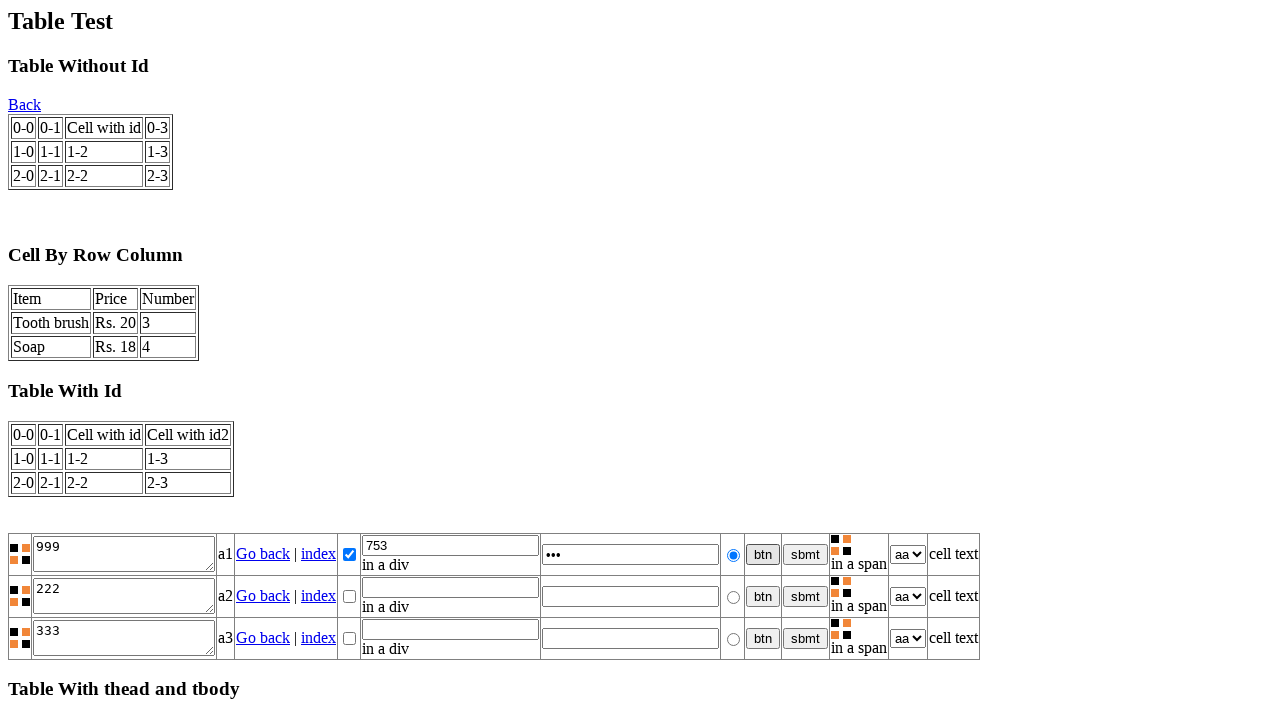

Clicked submit button in row 1, column 10 at (806, 554) on input[name="sbmt"] >> nth=0
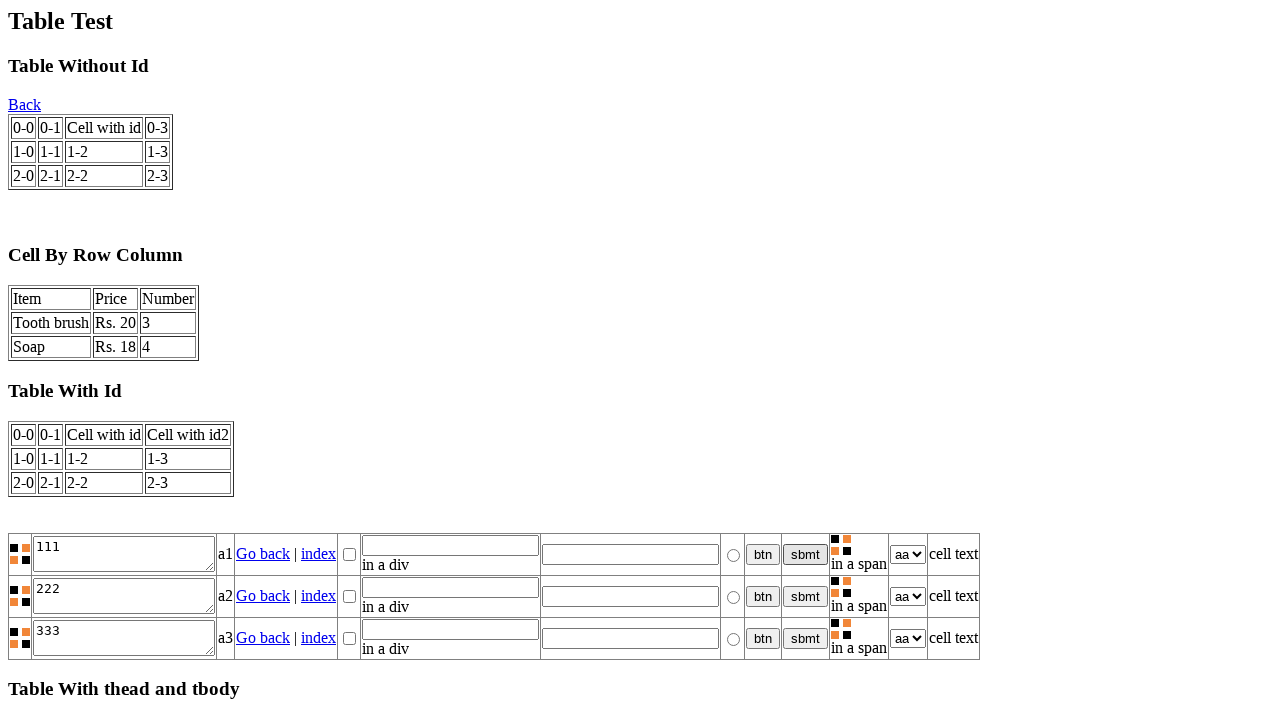

Cleared textarea in row 2, column 2 on xpath=//table[4]/tbody/tr[2]/td[2]/textarea
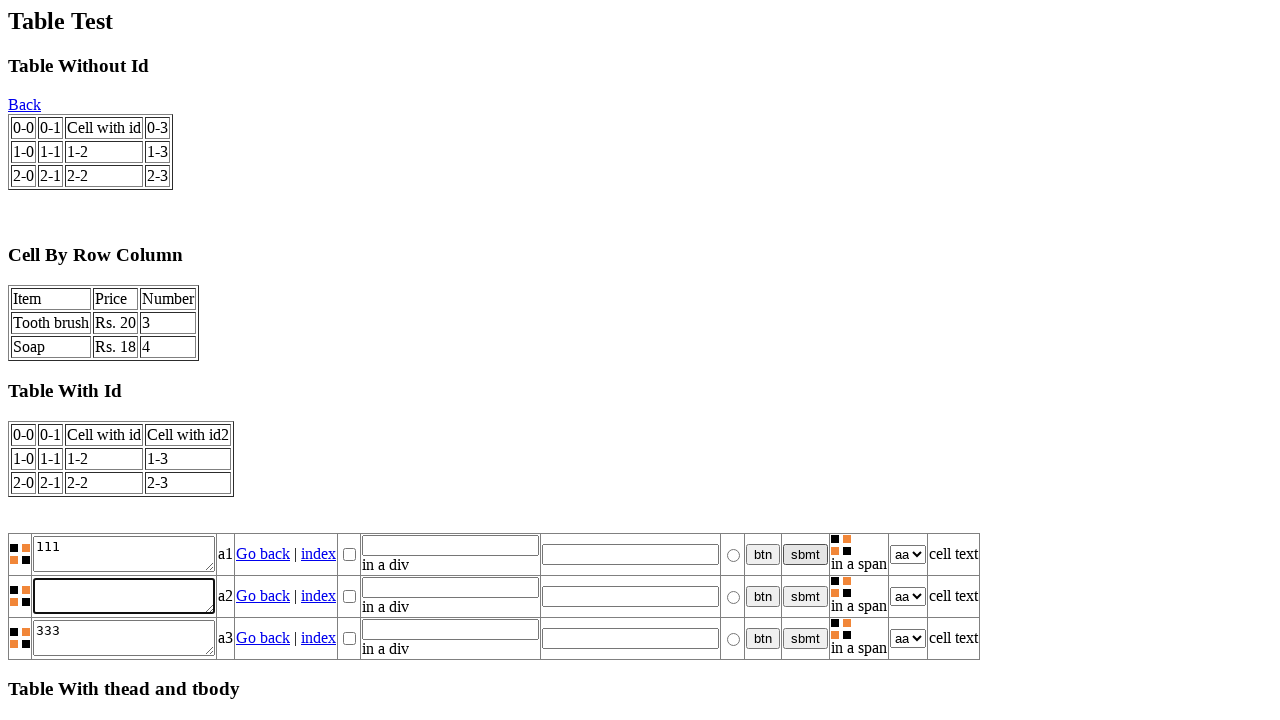

Filled textarea in row 2, column 2 with '999' on xpath=//table[4]/tbody/tr[2]/td[2]/textarea
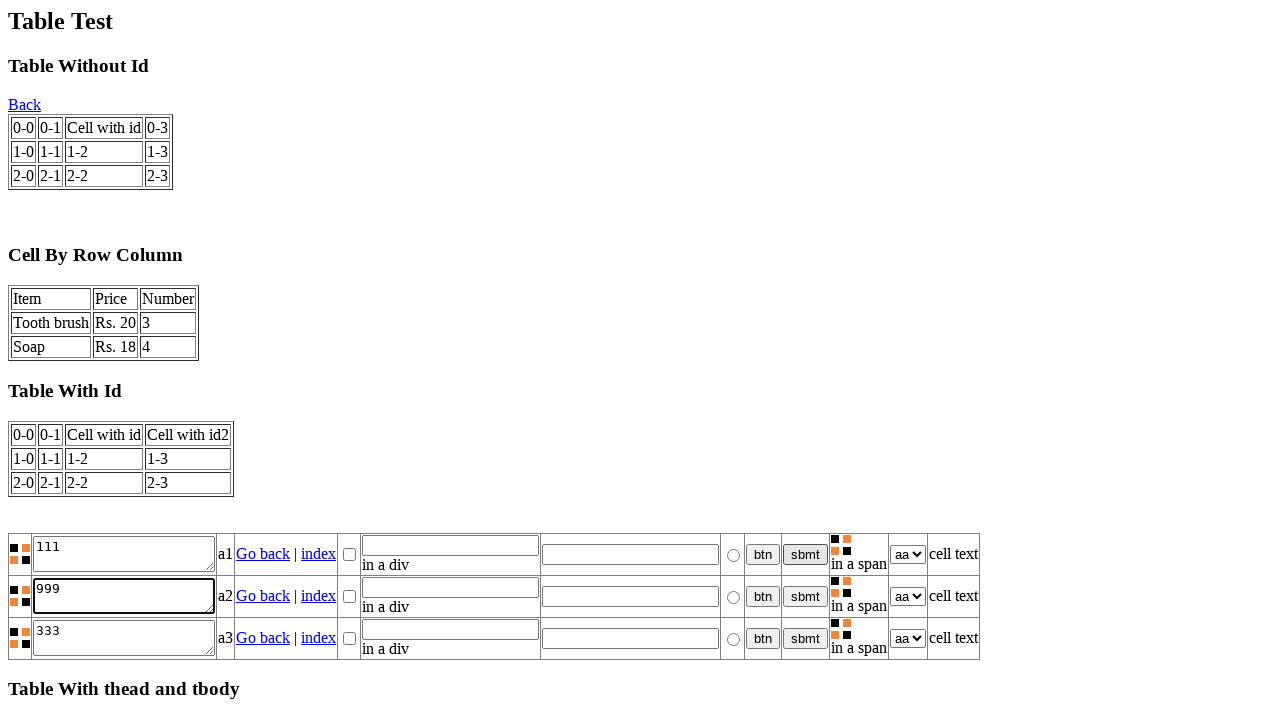

Clicked first link in row 2, column 4 at (263, 596) on xpath=//table[4]/tbody/tr[2]/td[4]/a[1]
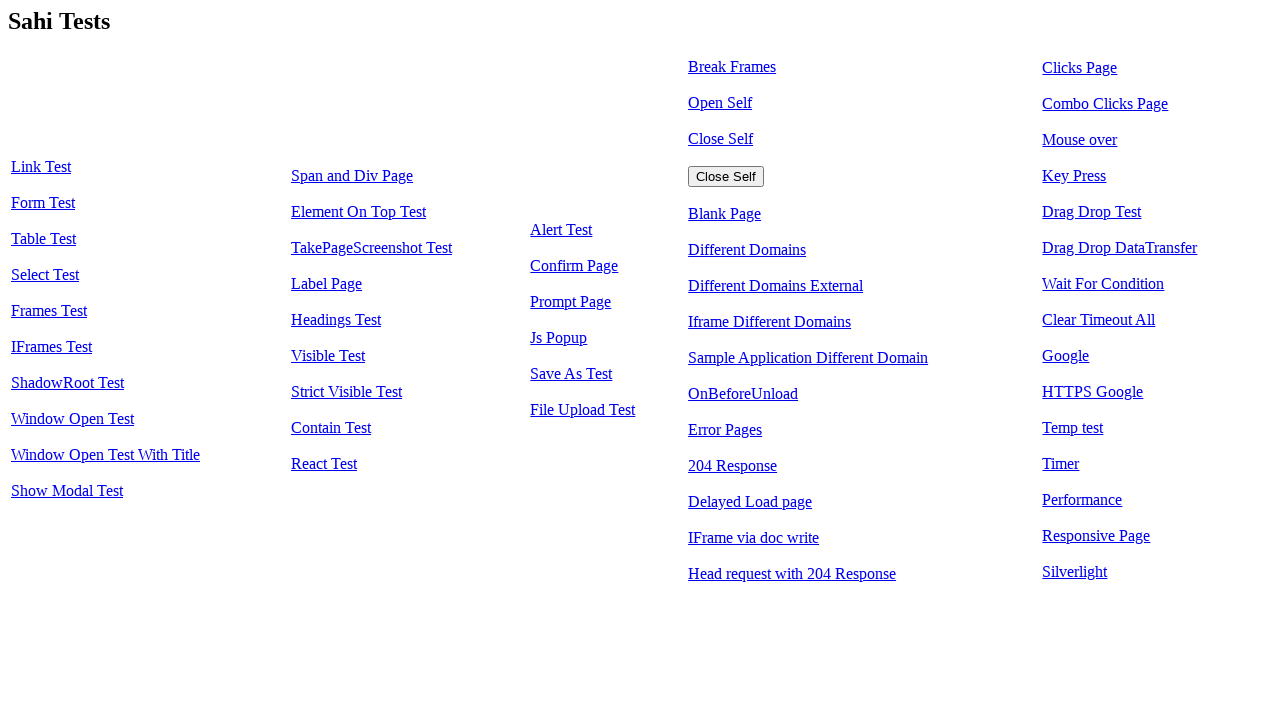

Navigated back from first link in row 2
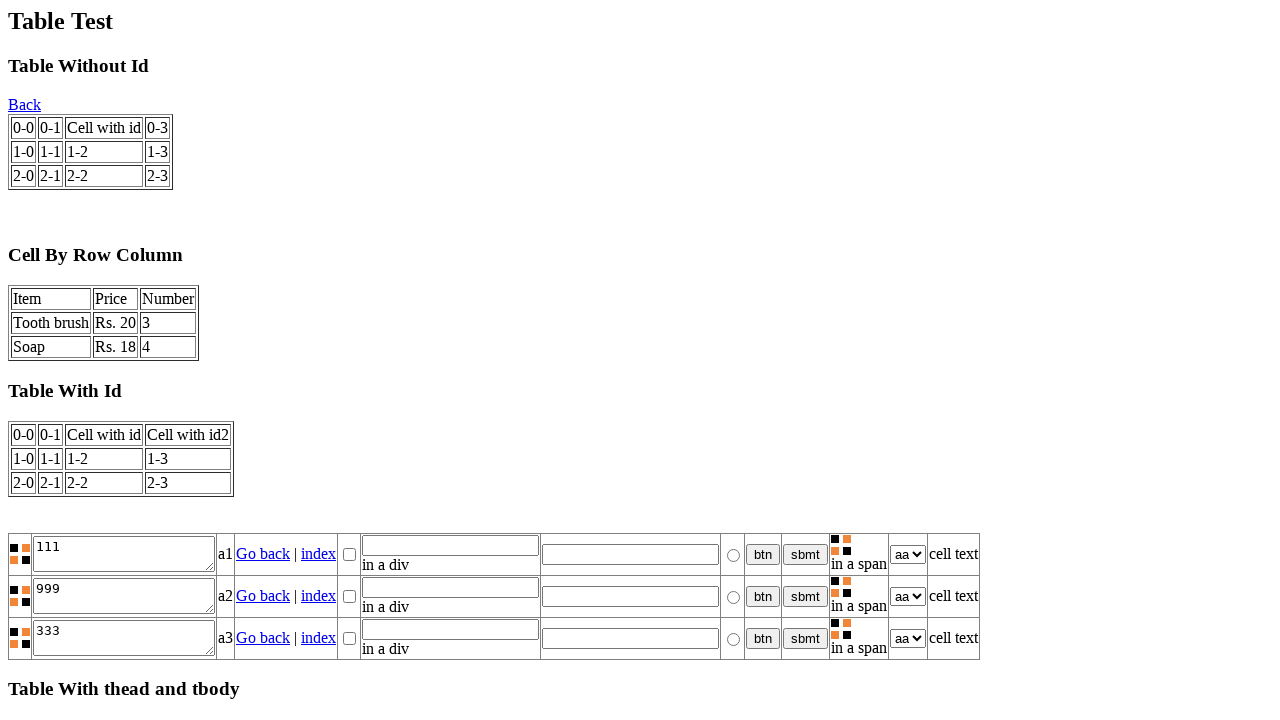

Clicked second link in row 2, column 4 at (318, 596) on xpath=//table[4]/tbody/tr[2]/td[4]/a[2]
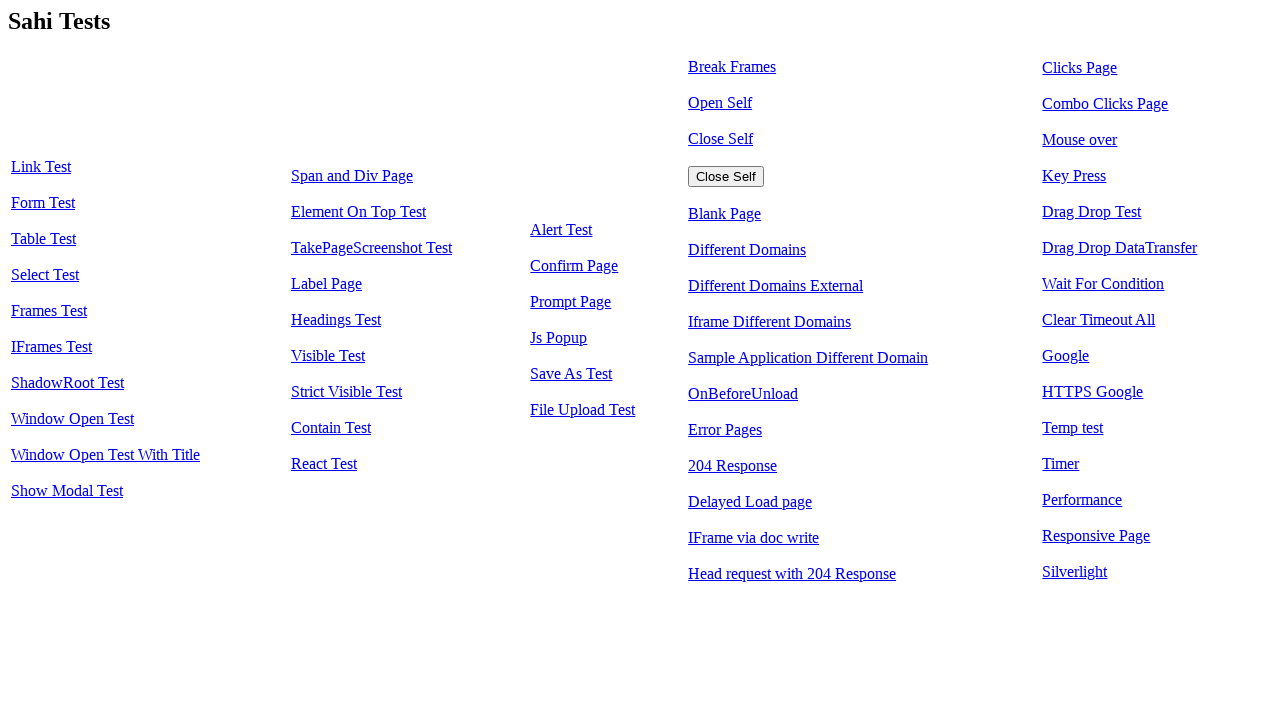

Navigated back from second link in row 2
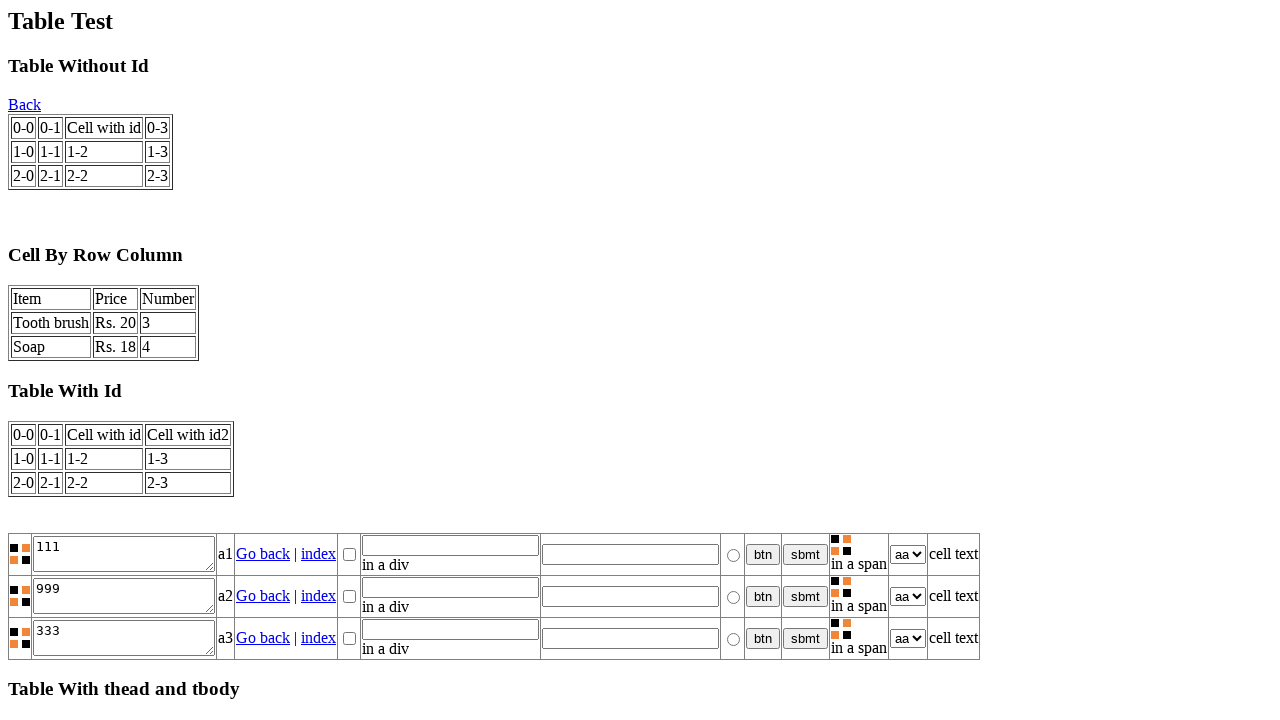

Clicked checkbox in row 2, column 5 at (350, 596) on input[name="cb"] >> nth=1
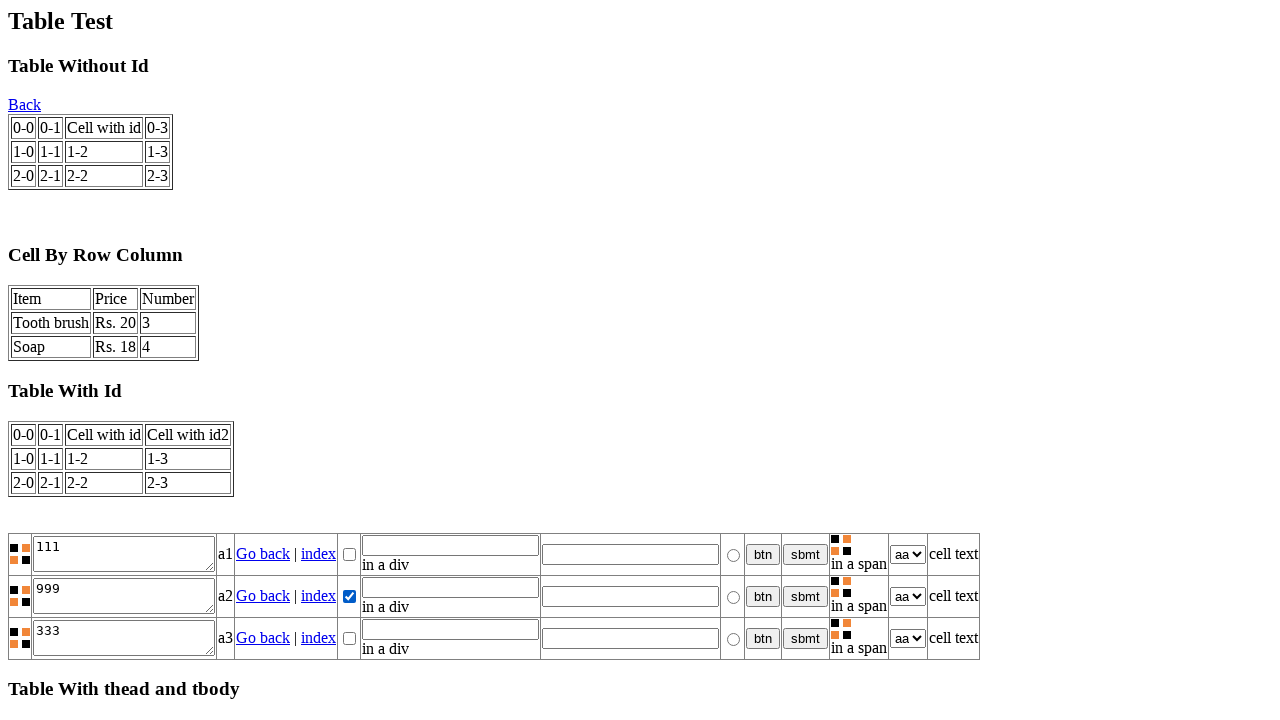

Filled textbox in row 2, column 6 with '753' on input[name="tb"] >> nth=1
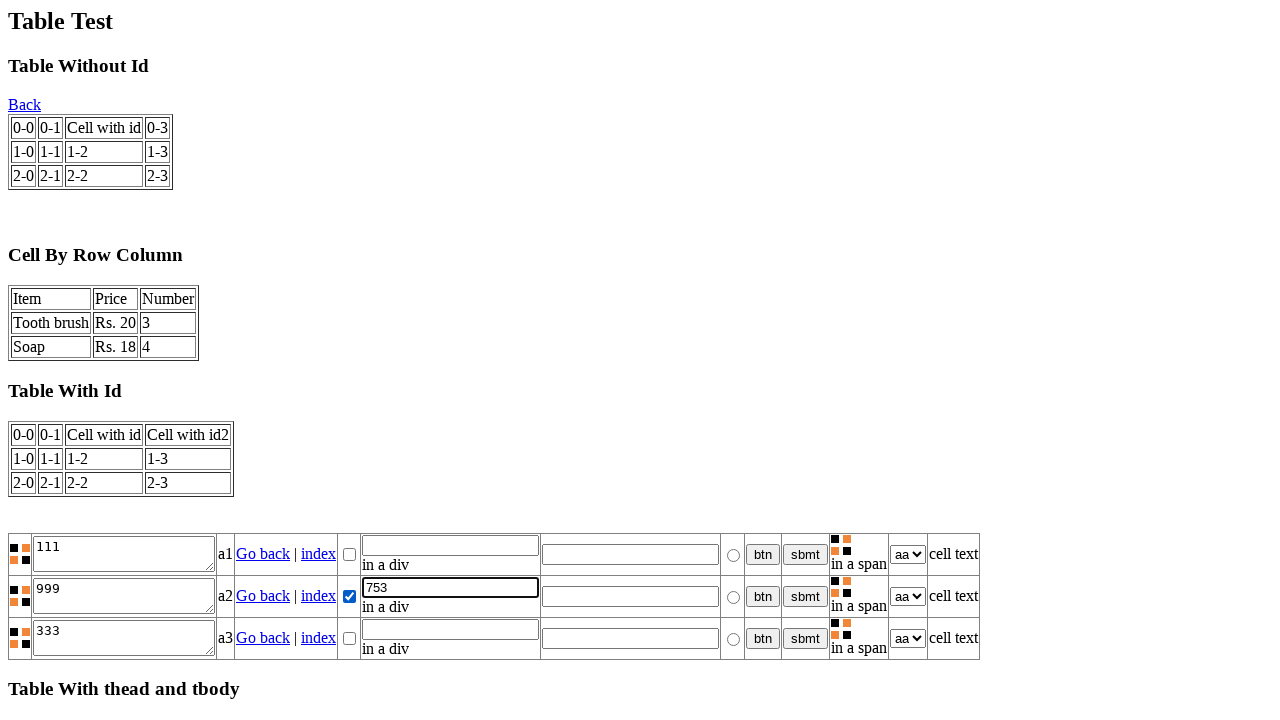

Filled password field in row 2, column 7 with '888' on input[name="pwd"] >> nth=1
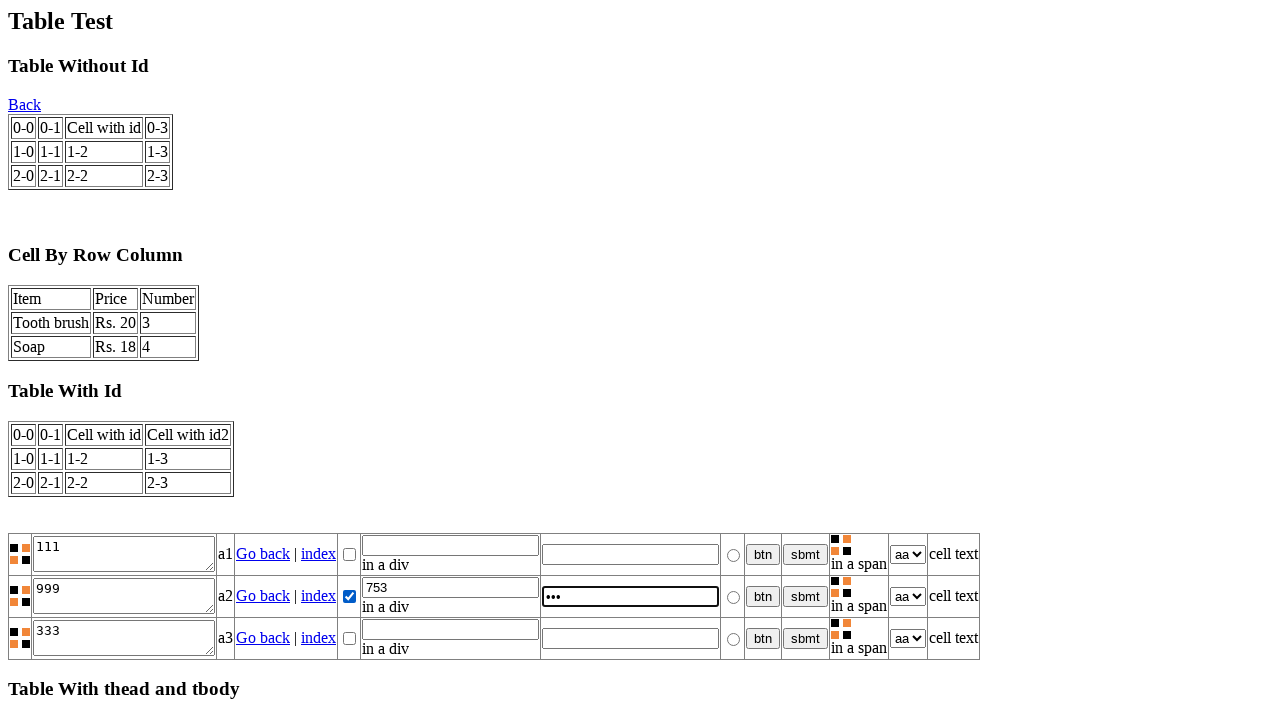

Clicked radio button in row 2, column 8 at (734, 598) on input[name="rad"] >> nth=1
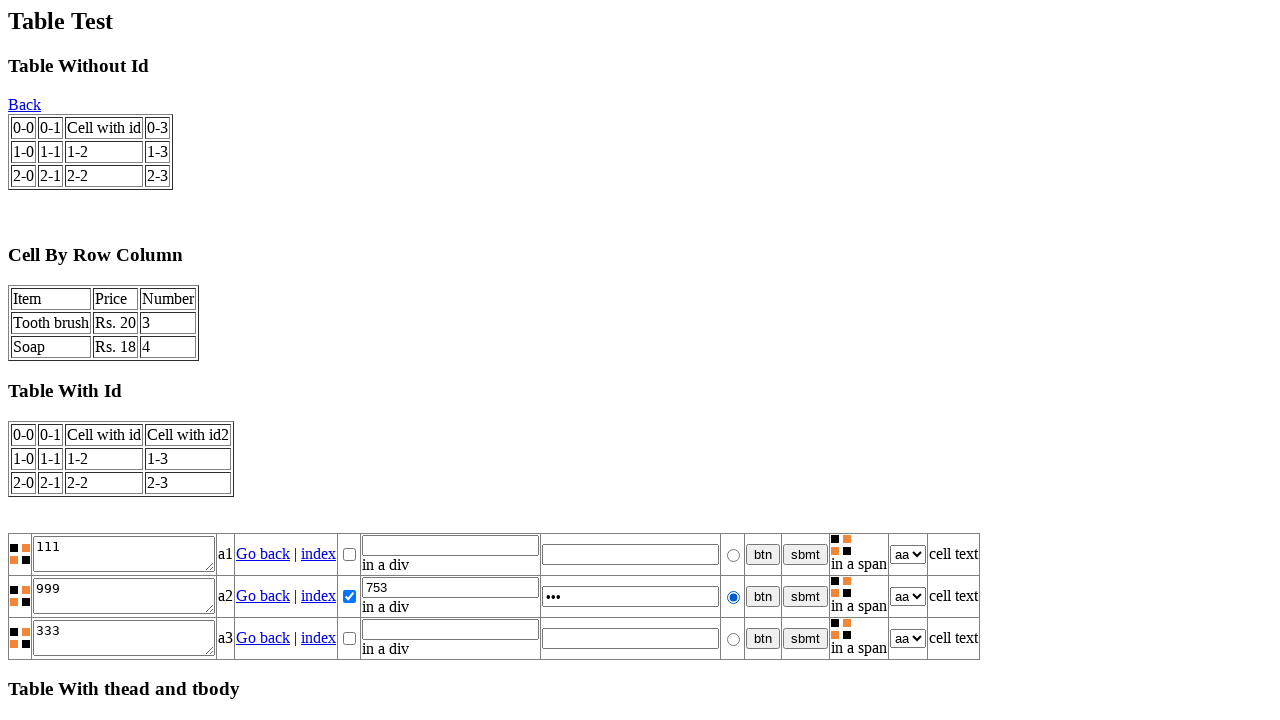

Clicked button in row 2, column 9 at (763, 596) on input[name="btn"] >> nth=1
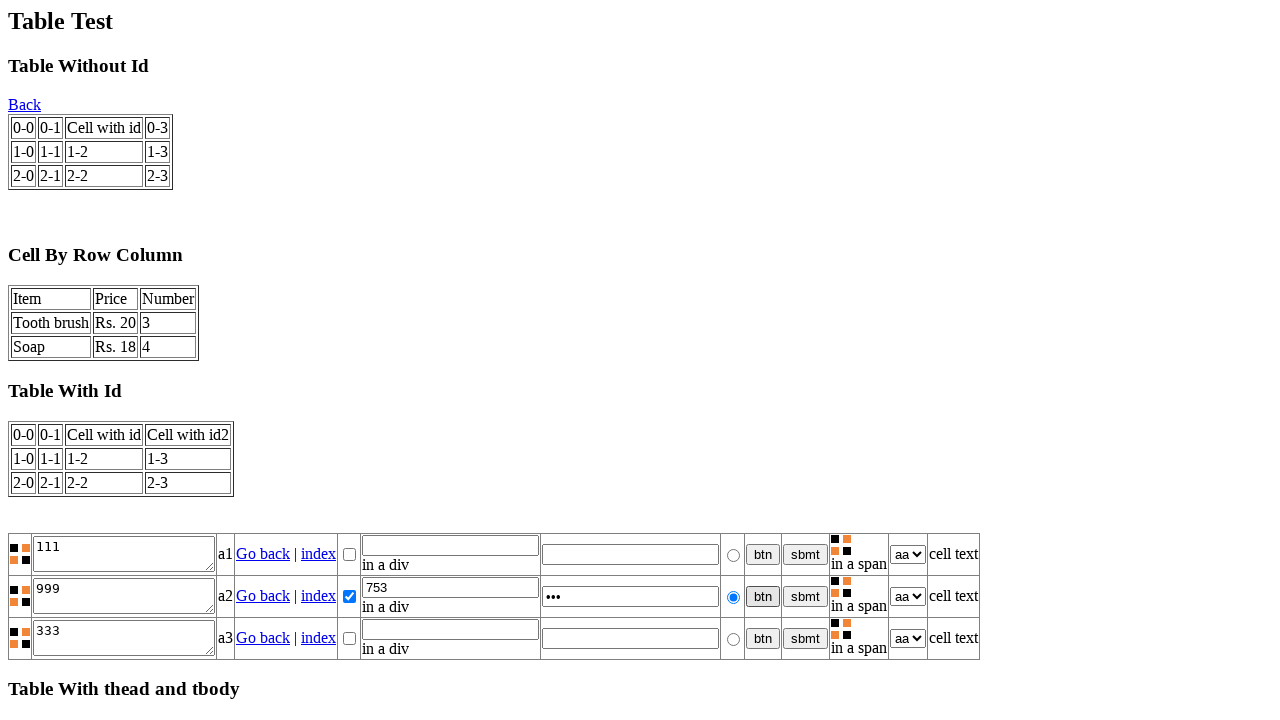

Clicked submit button in row 2, column 10 at (806, 596) on input[name="sbmt"] >> nth=1
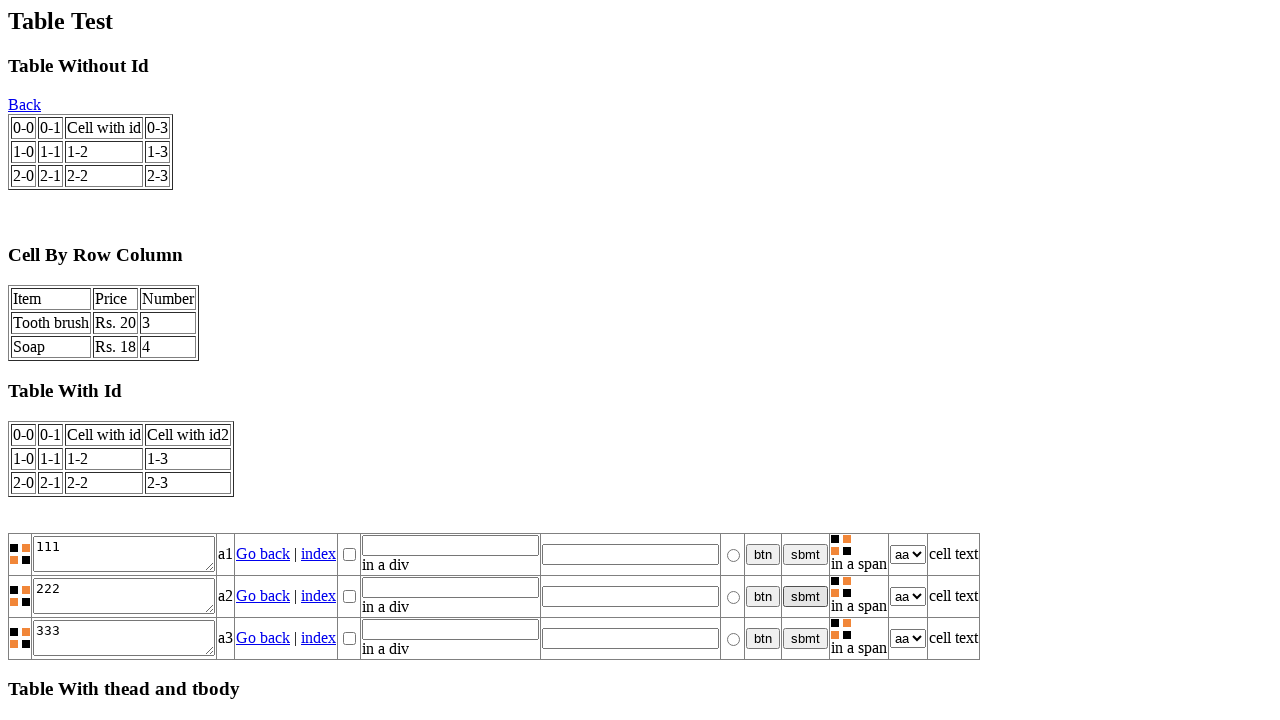

Cleared textarea in row 3, column 2 on xpath=//table[4]/tbody/tr[3]/td[2]/textarea
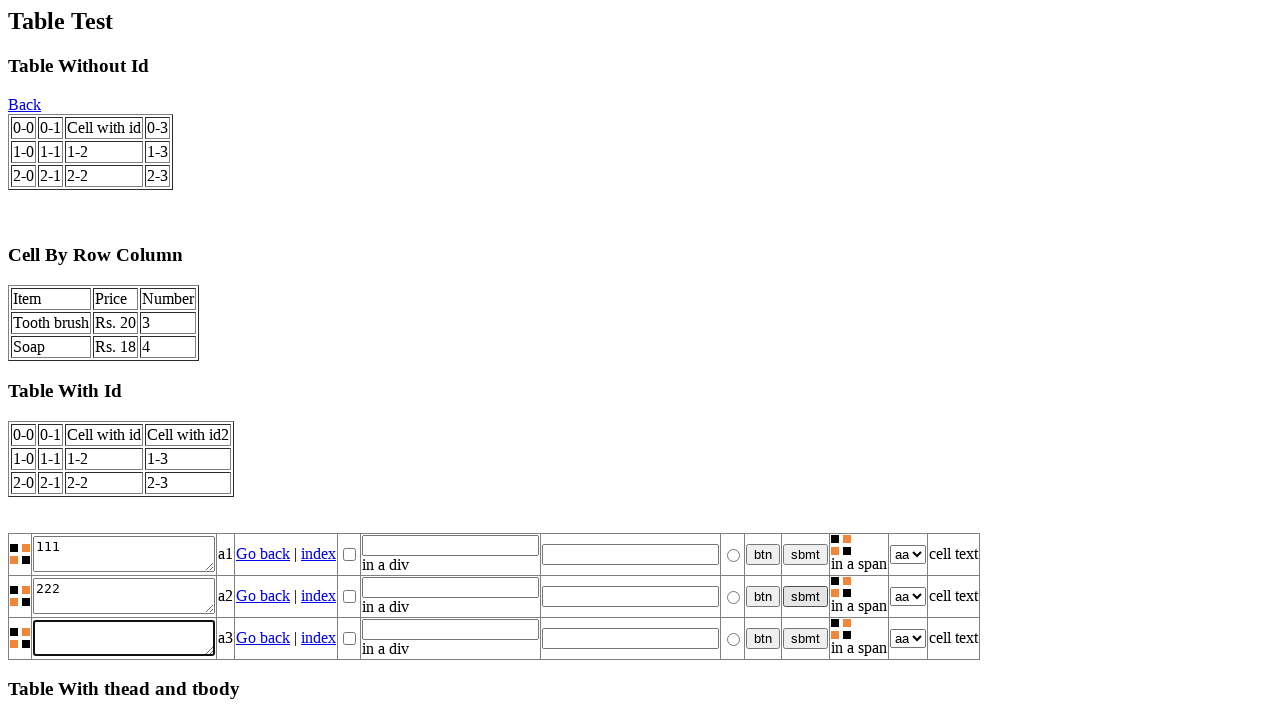

Filled textarea in row 3, column 2 with '999' on xpath=//table[4]/tbody/tr[3]/td[2]/textarea
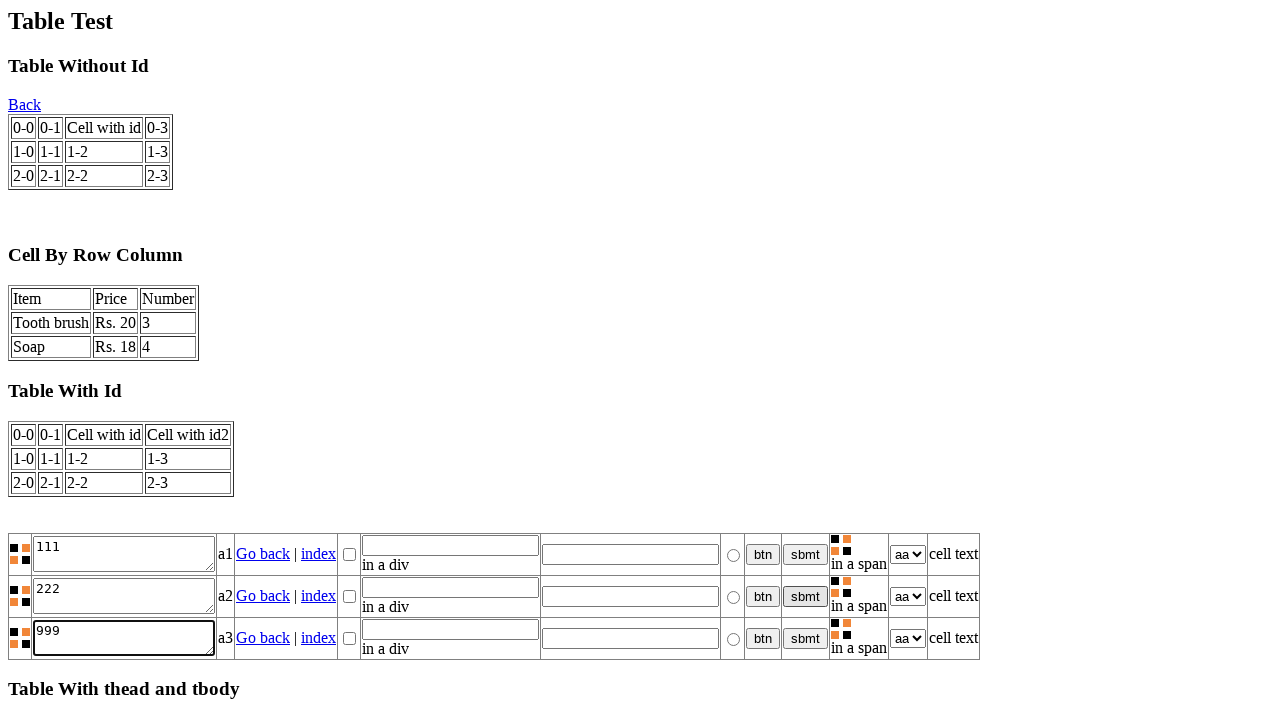

Clicked first link in row 3, column 4 at (263, 638) on xpath=//table[4]/tbody/tr[3]/td[4]/a[1]
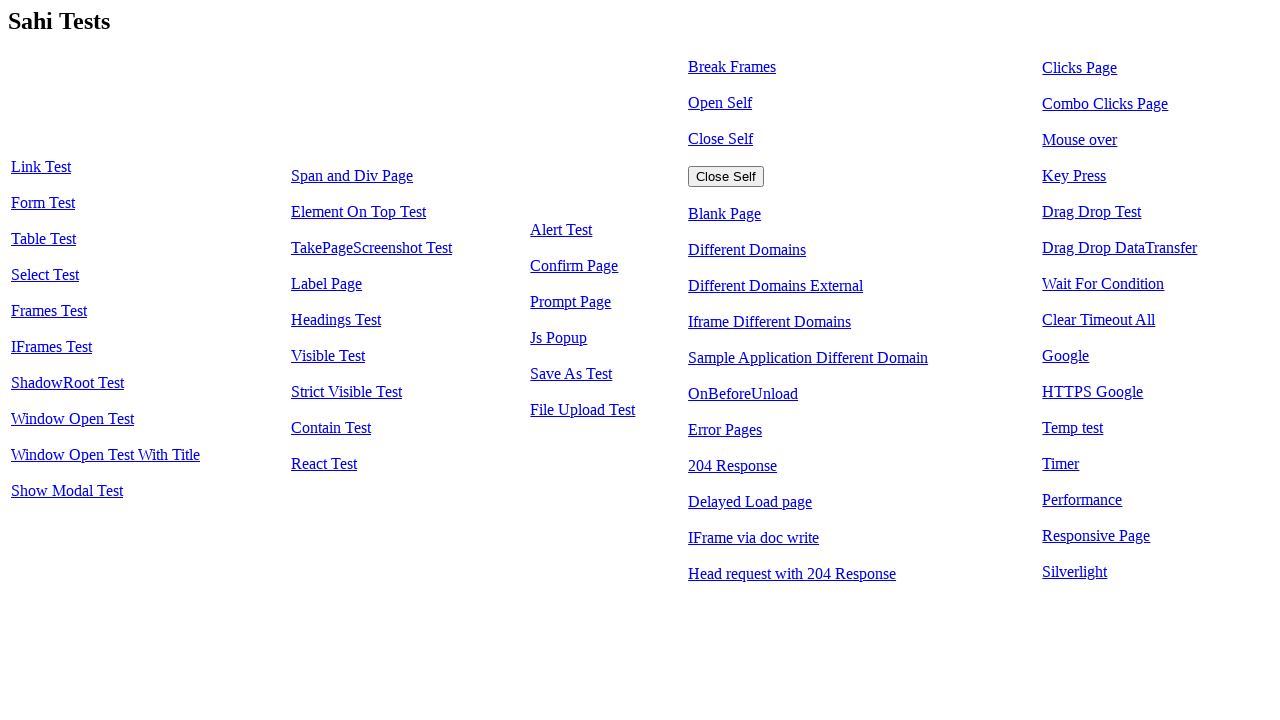

Navigated back from first link in row 3
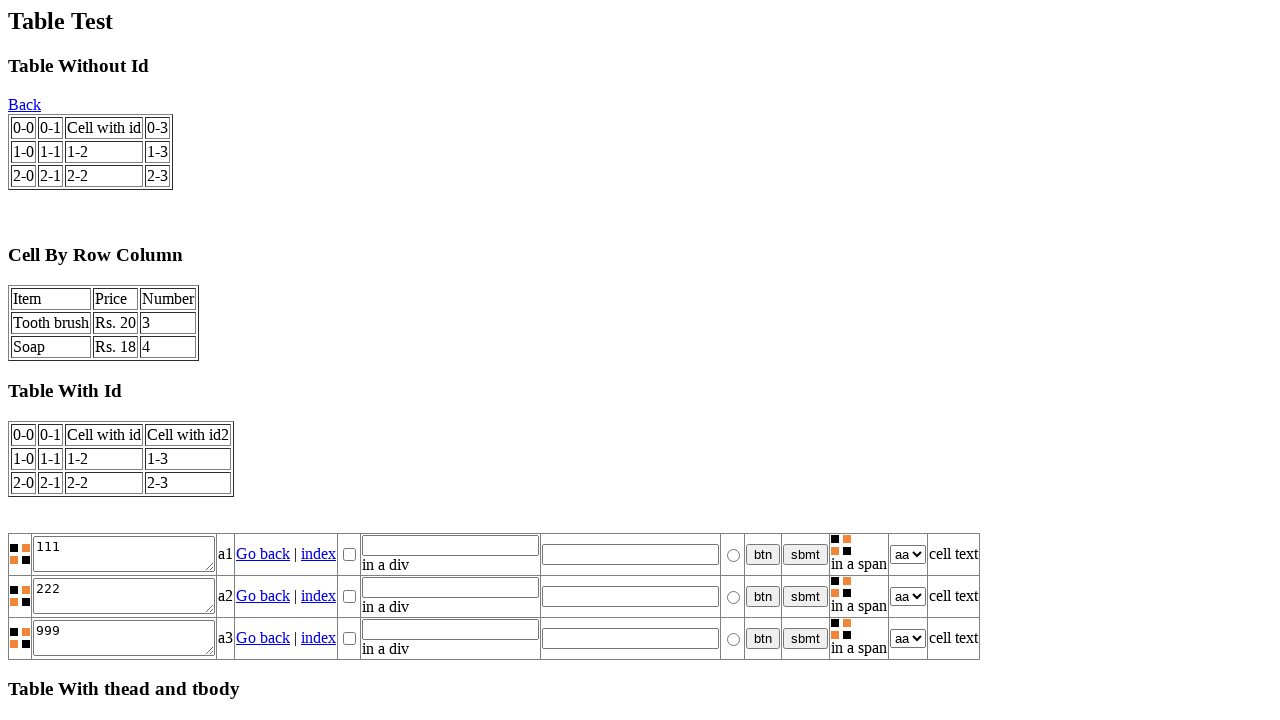

Clicked second link in row 3, column 4 at (318, 638) on xpath=//table[4]/tbody/tr[3]/td[4]/a[2]
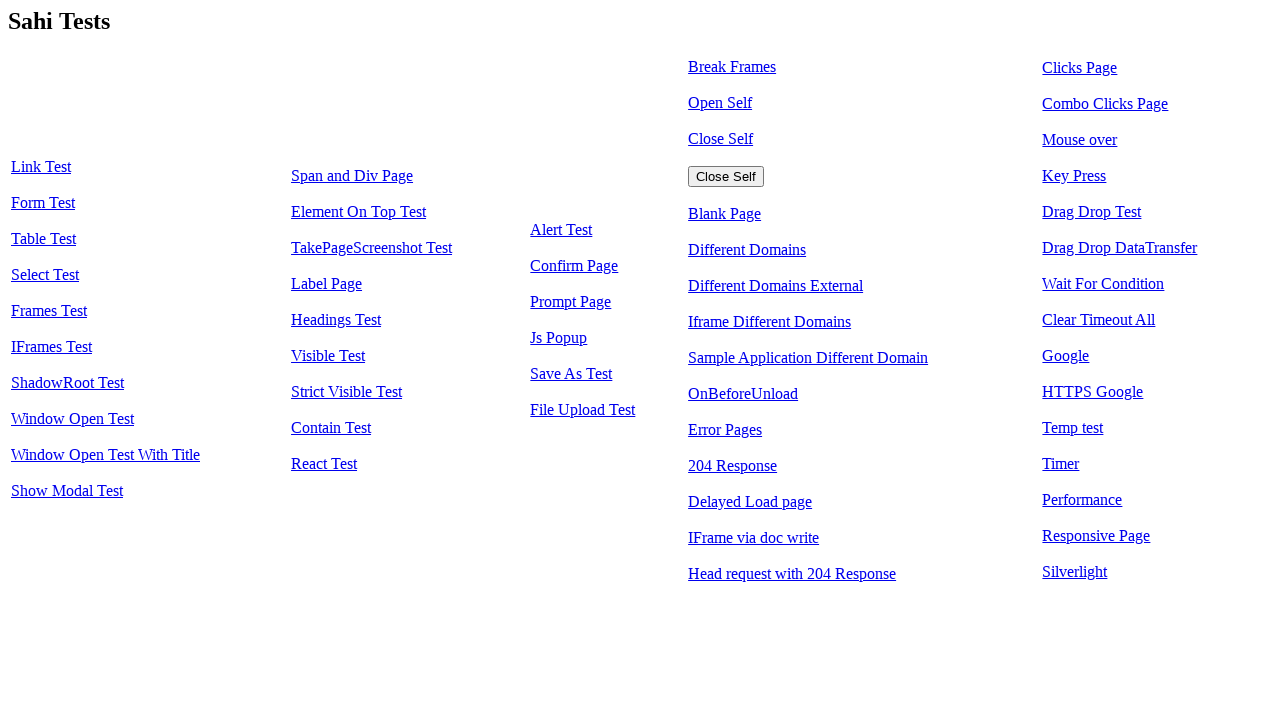

Navigated back from second link in row 3
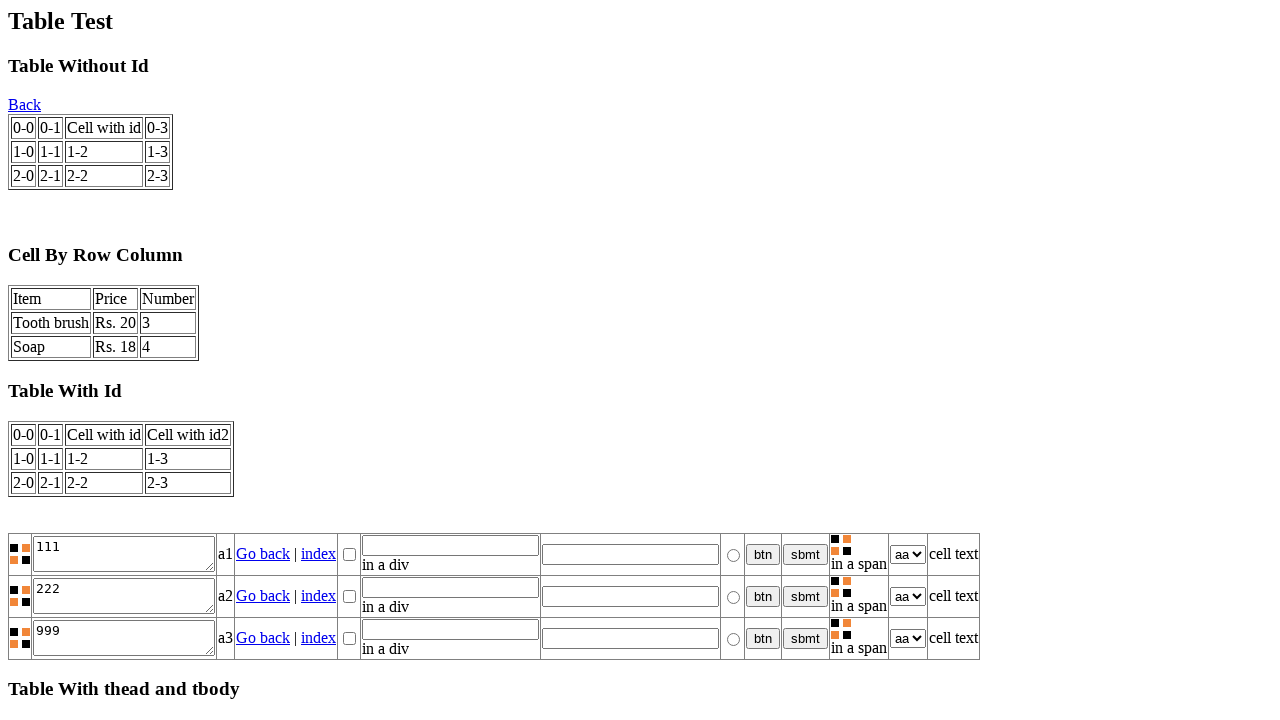

Clicked checkbox in row 3, column 5 at (350, 638) on input[name="cb"] >> nth=2
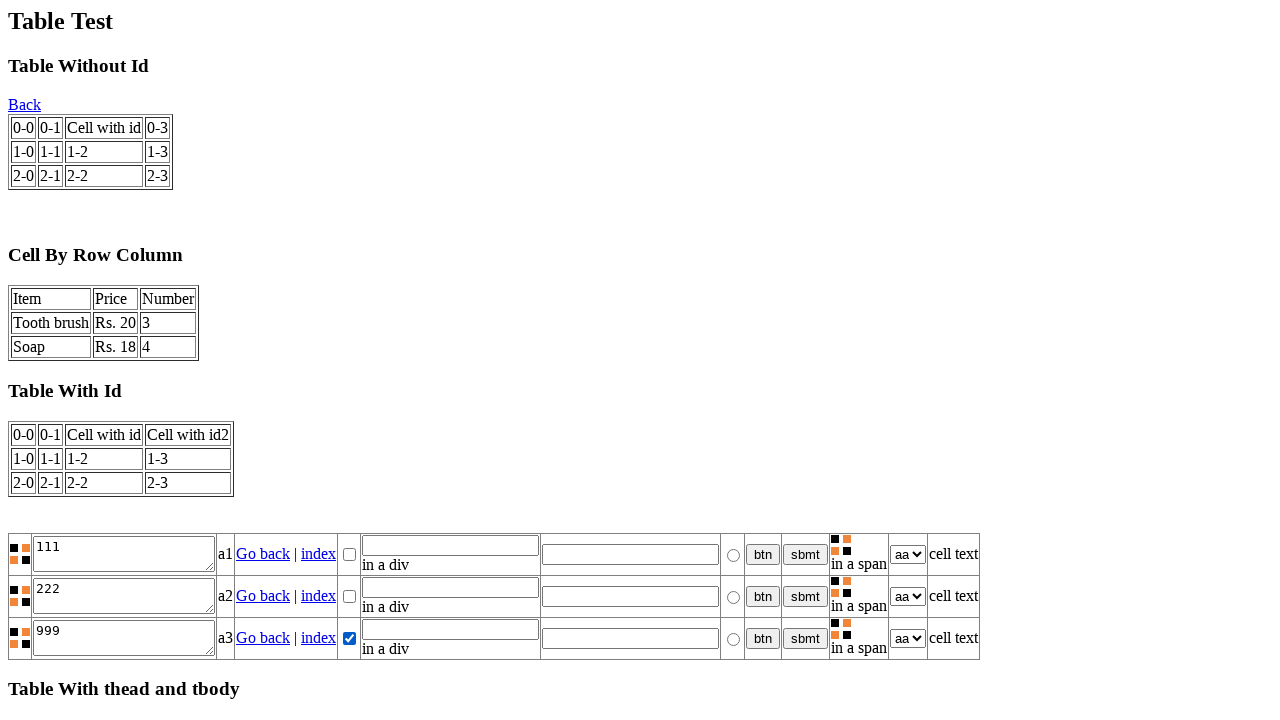

Filled textbox in row 3, column 6 with '753' on input[name="tb"] >> nth=2
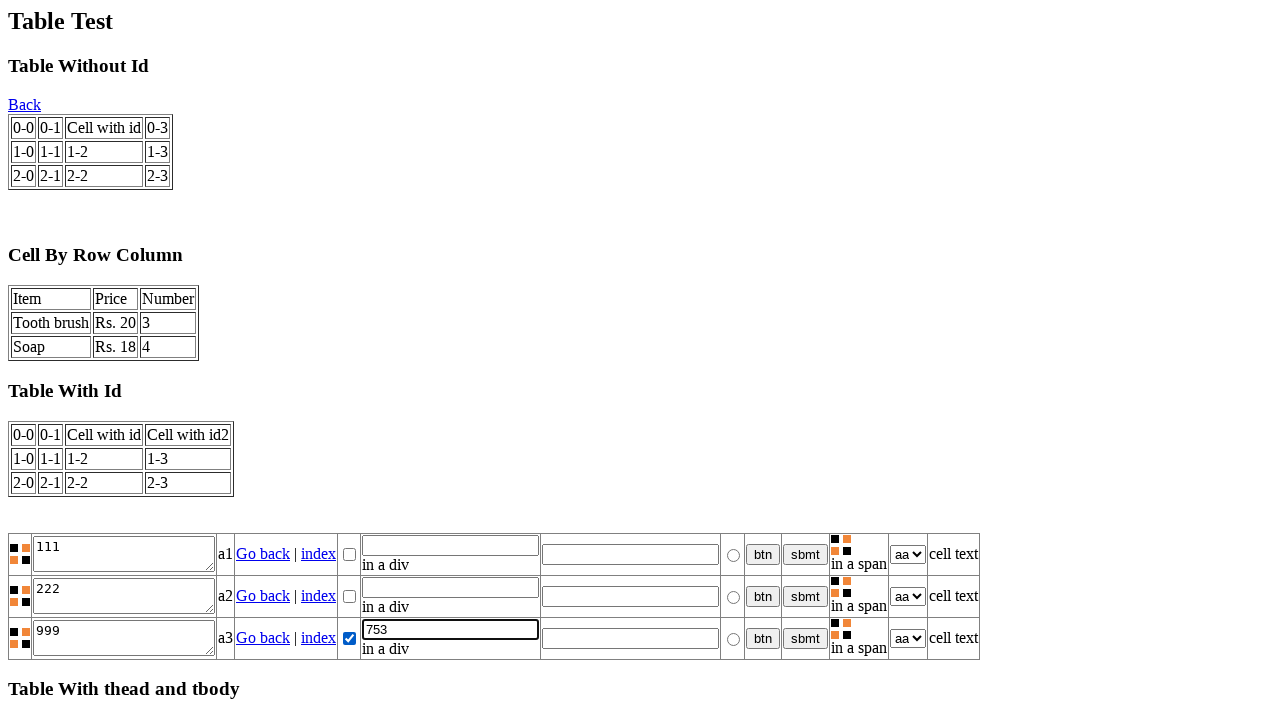

Filled password field in row 3, column 7 with '888' on input[name="pwd"] >> nth=2
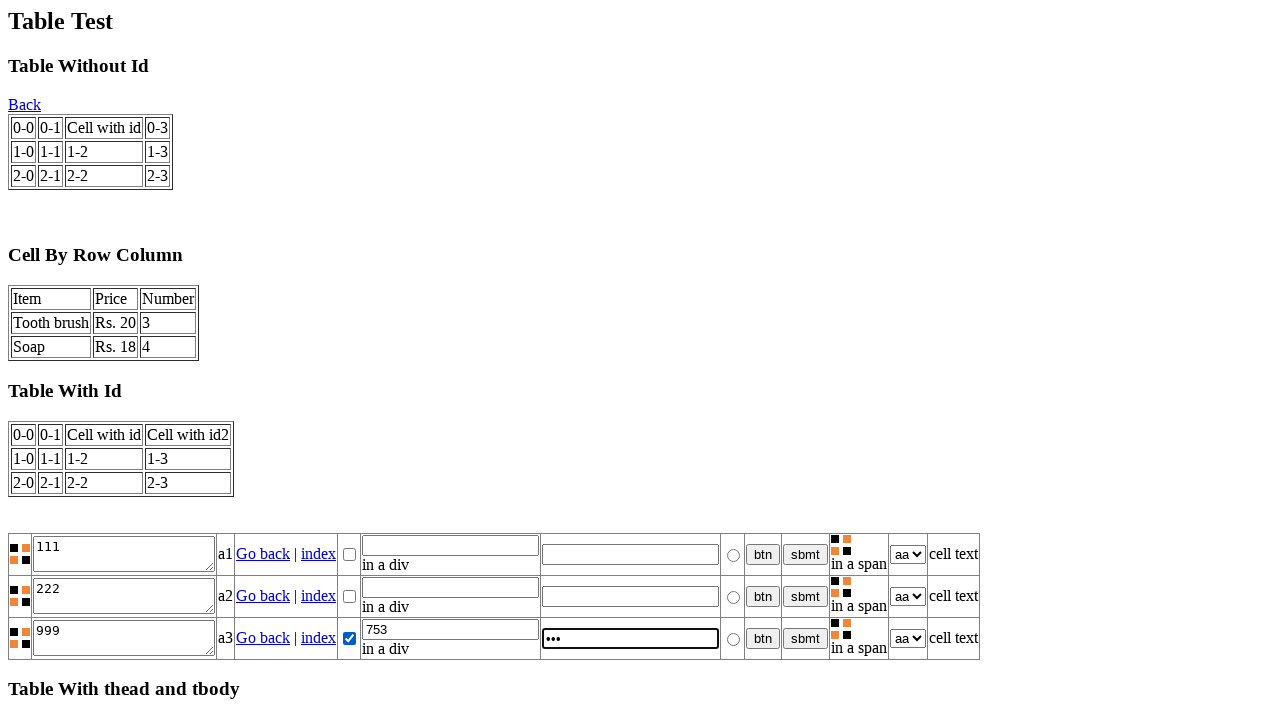

Clicked radio button in row 3, column 8 at (734, 640) on input[name="rad"] >> nth=2
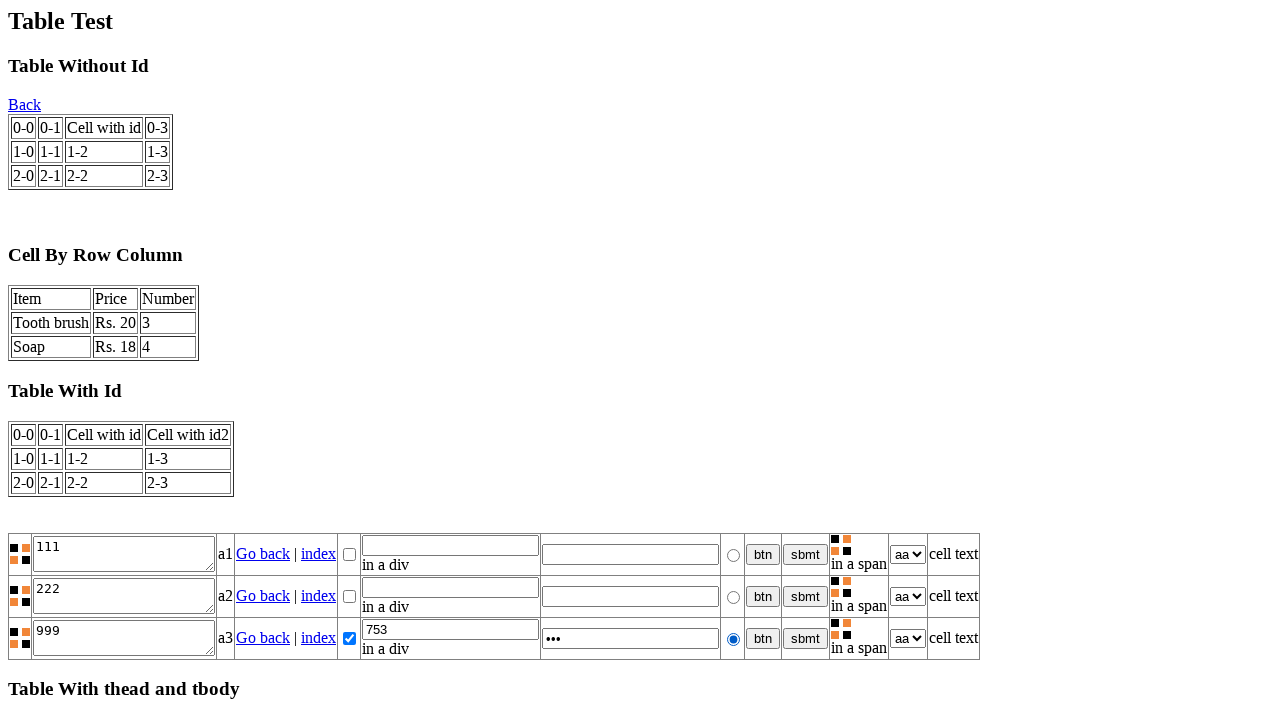

Clicked button in row 3, column 9 at (763, 638) on input[name="btn"] >> nth=2
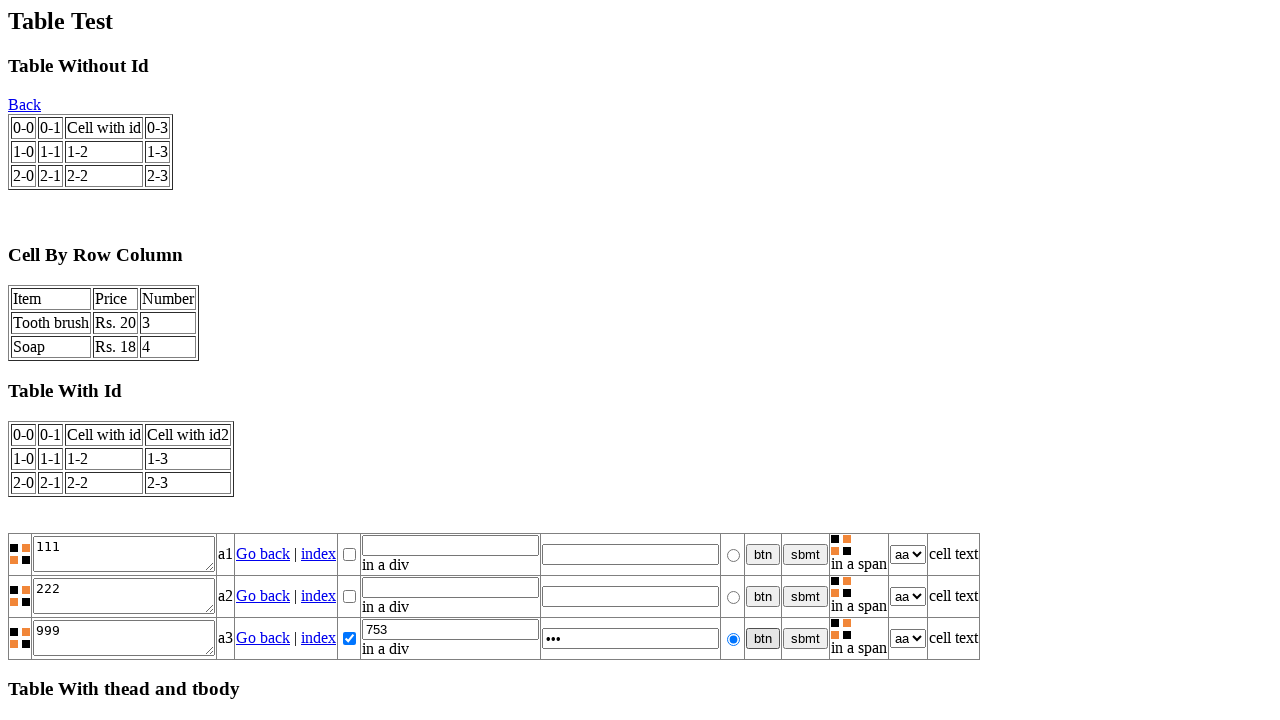

Clicked submit button in row 3, column 10 at (806, 638) on input[name="sbmt"] >> nth=2
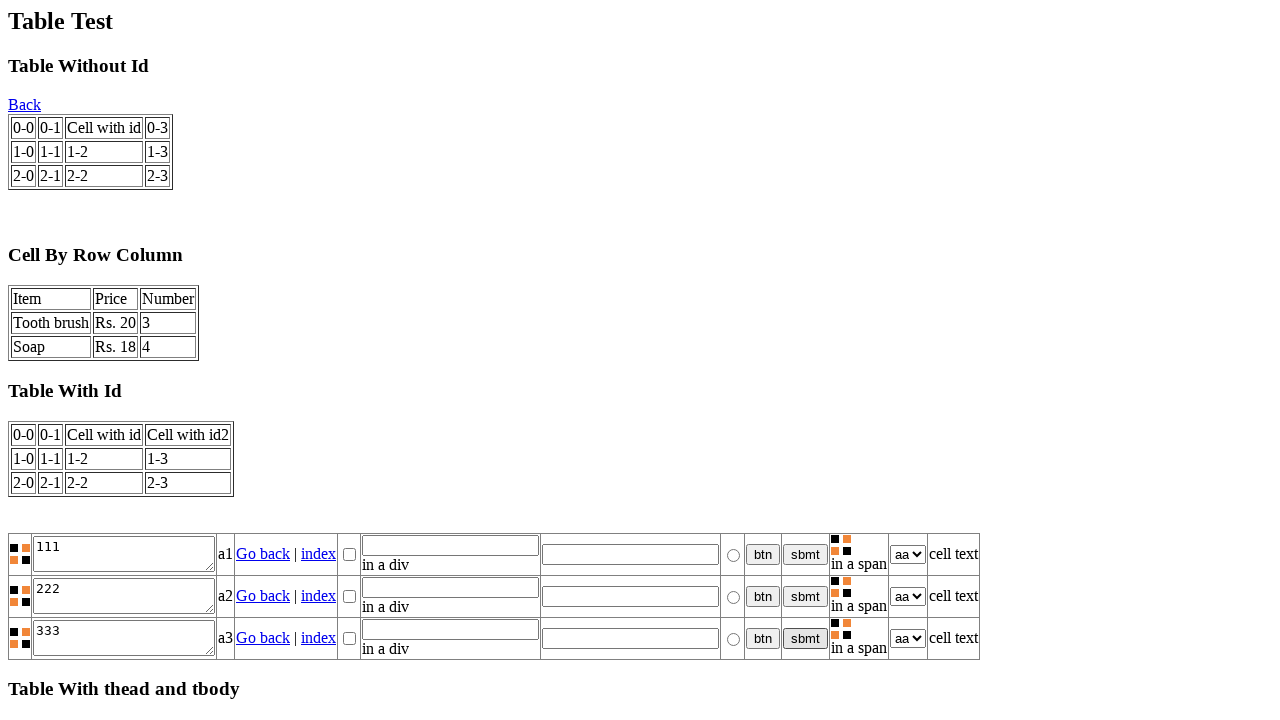

Selected index 1 from dropdown #s1 on #s1
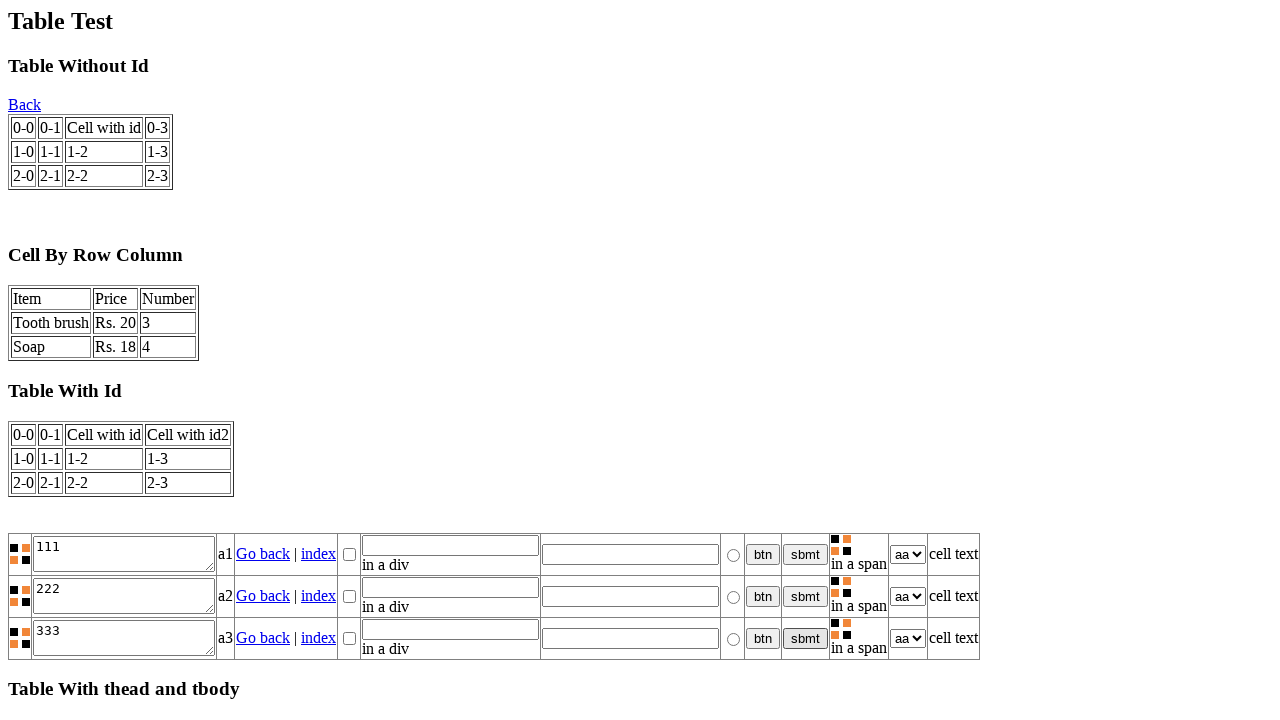

Selected index 0 from dropdown #s1 on #s1
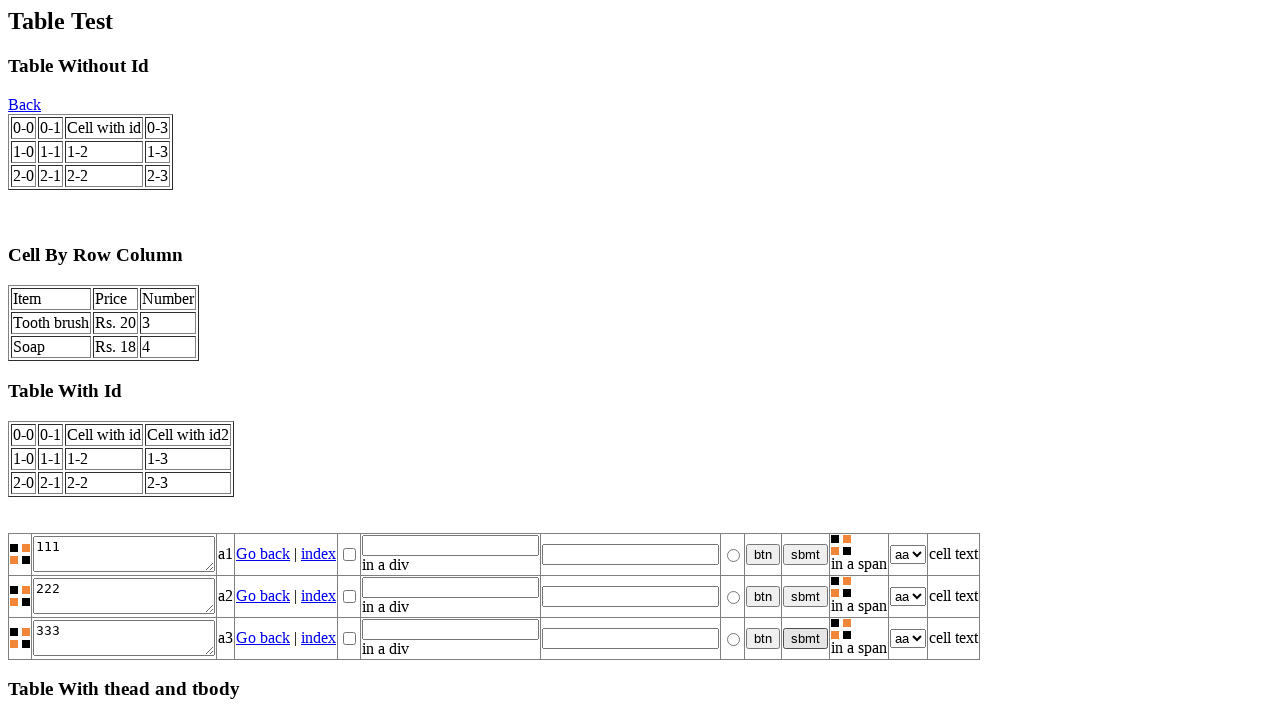

Verified table with id 't2' is loaded
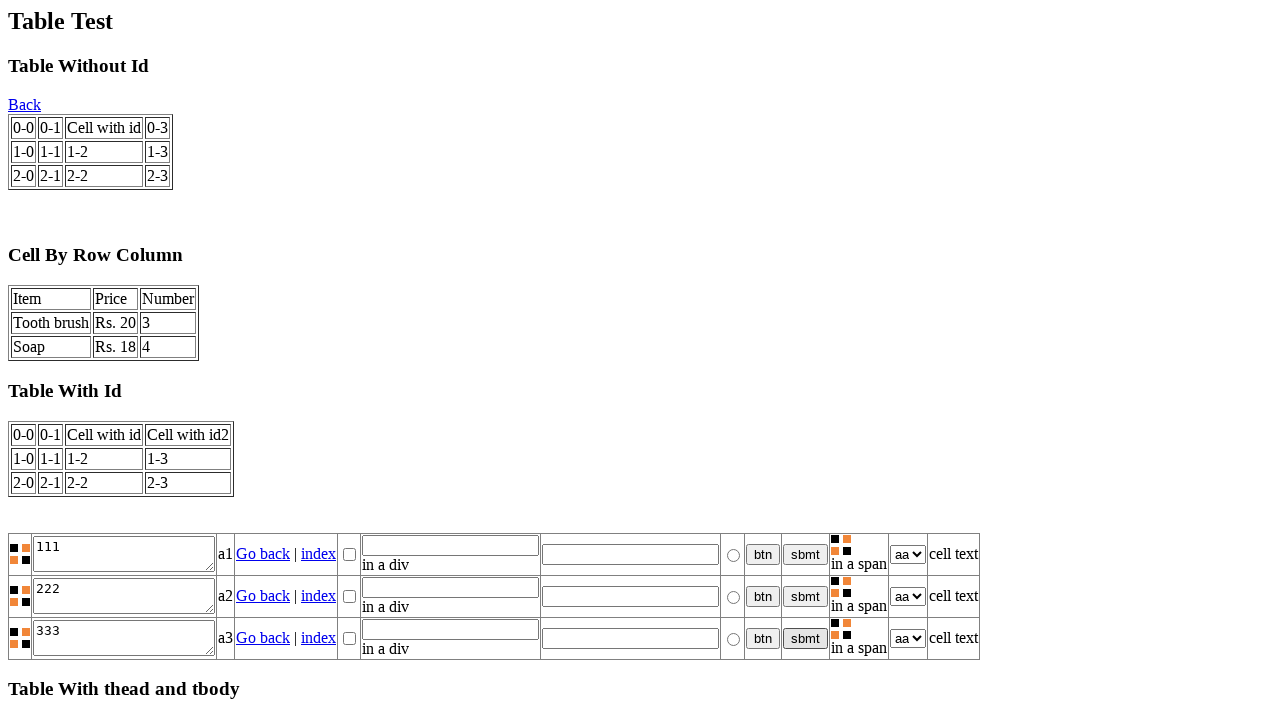

Verified table with id 'tableWithId' is loaded
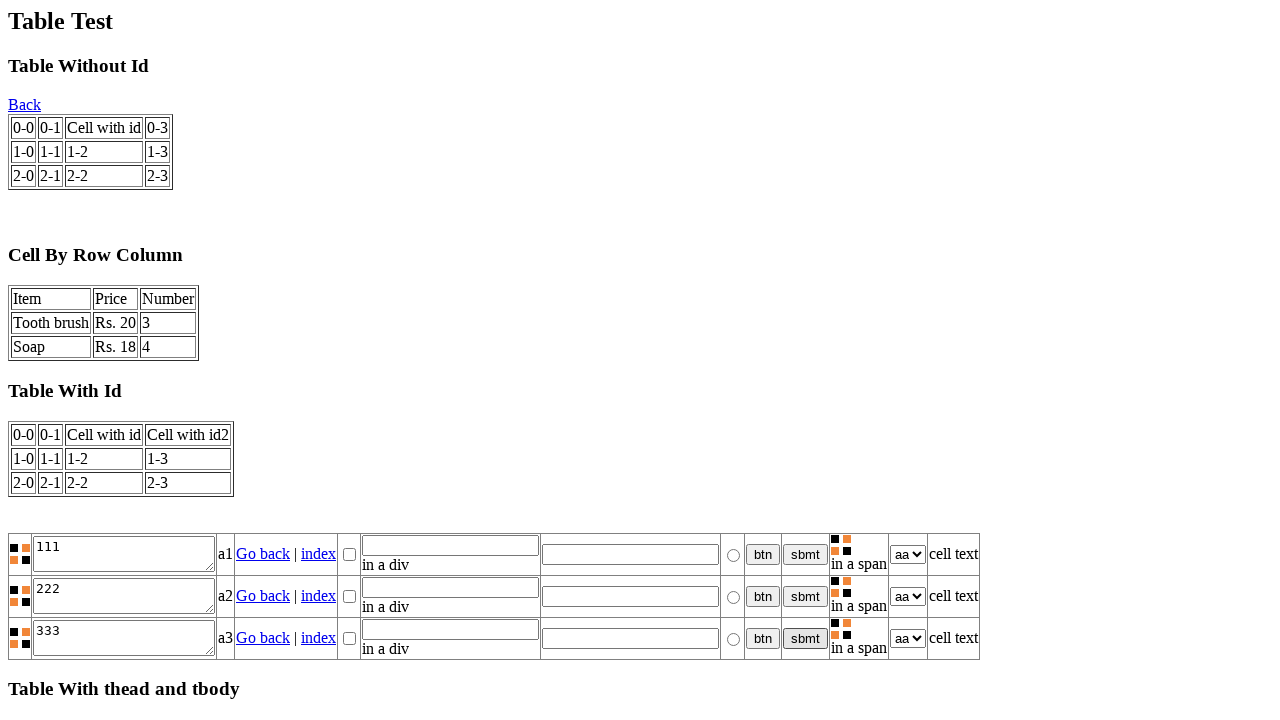

Verified table with id 't3' is loaded
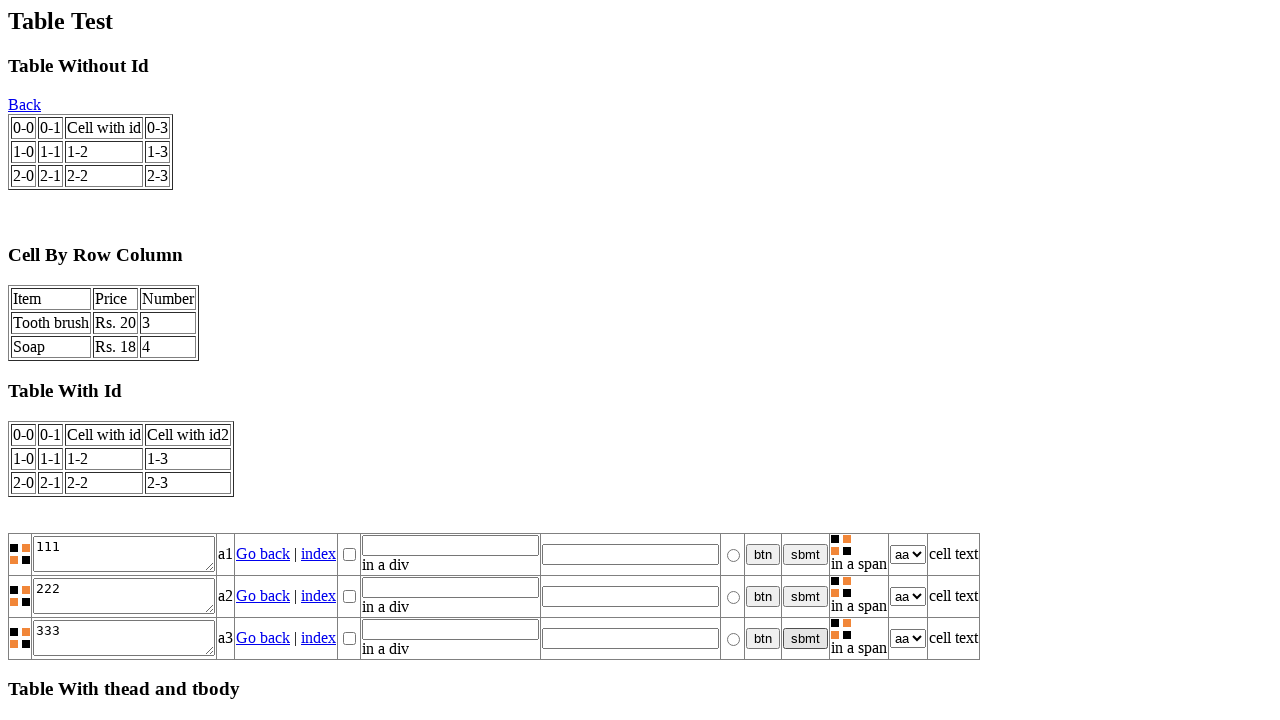

Verified table with id 't4' is loaded
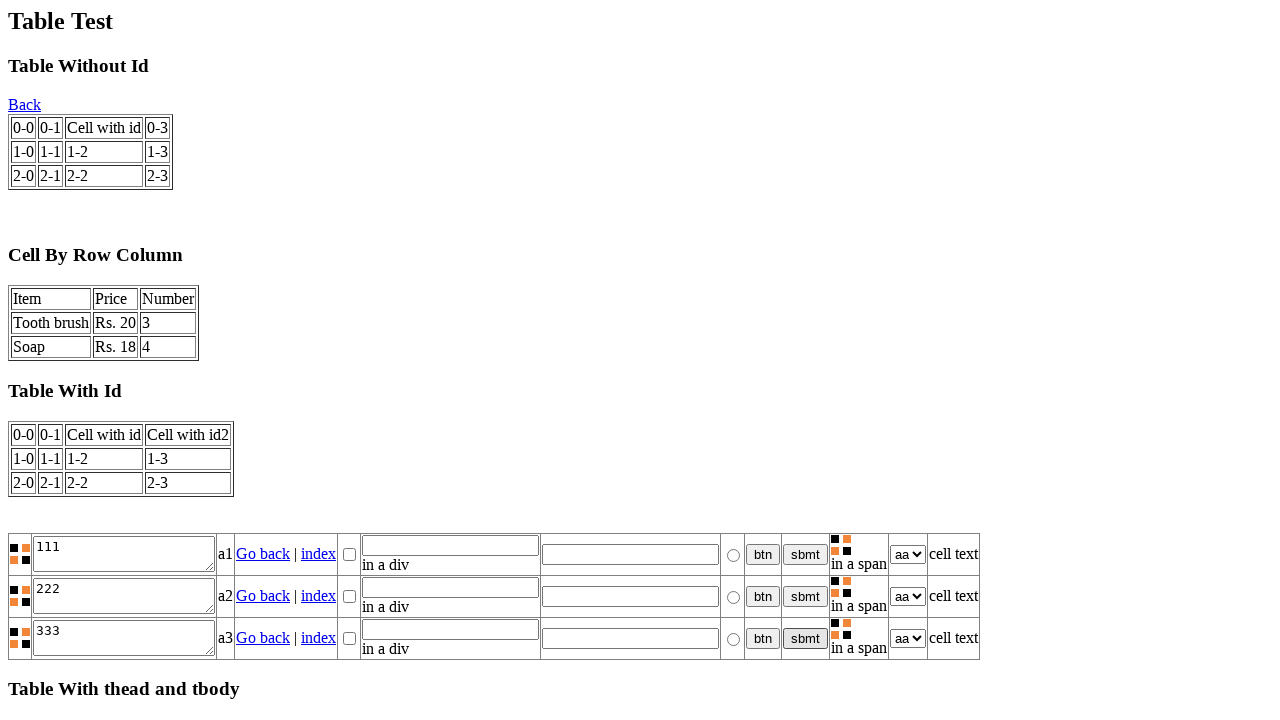

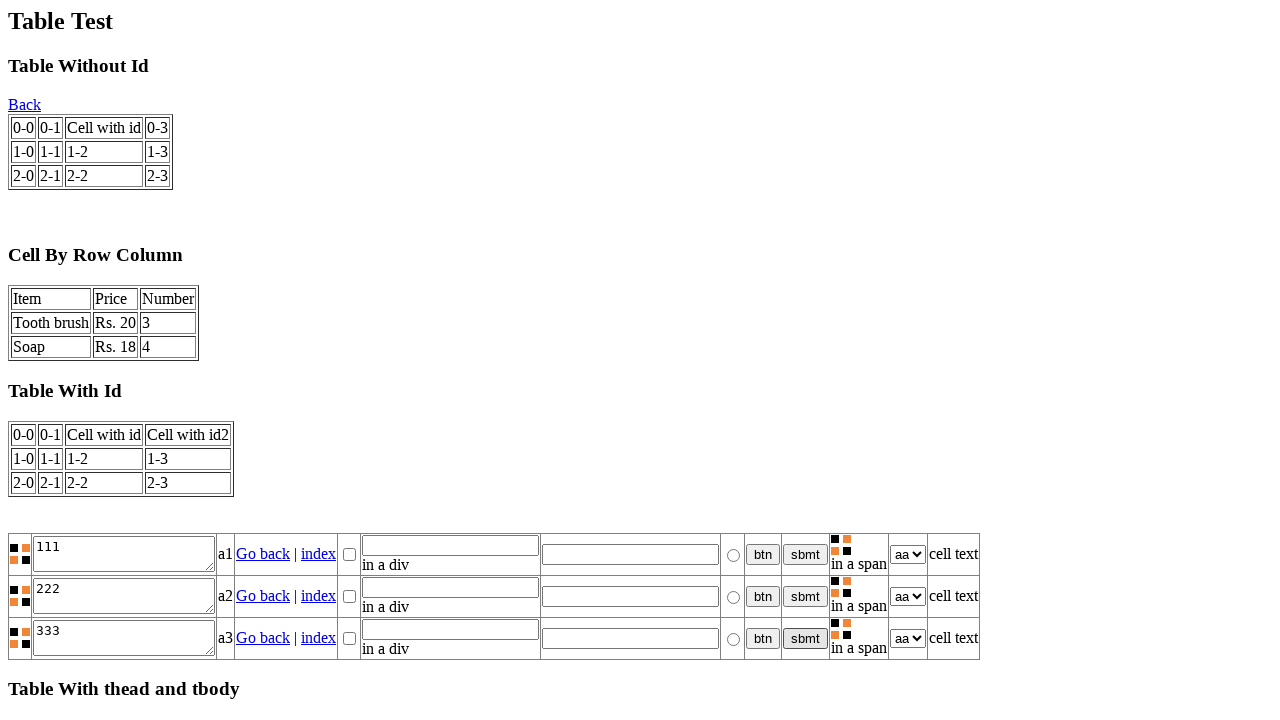